Tests selecting all checkboxes on the page and then deselecting all of them, verifying the selection state after each operation

Starting URL: https://automationfc.github.io/multiple-fields/

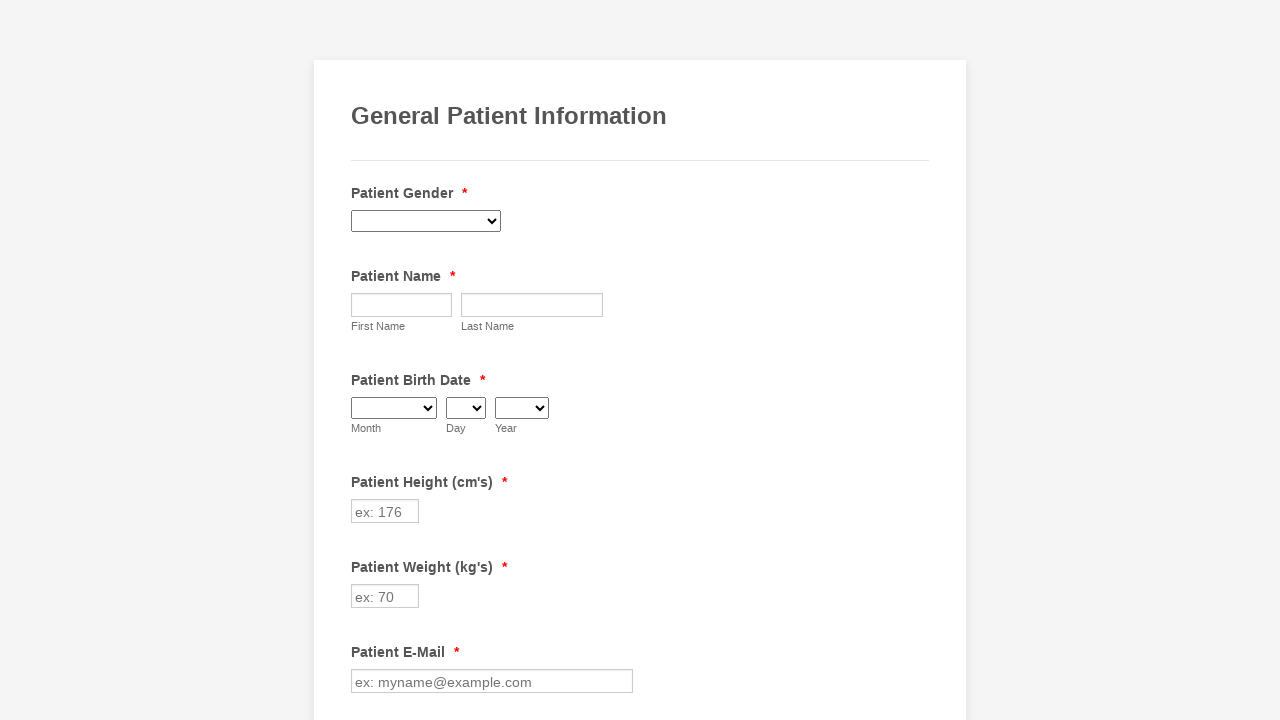

Navigated to multiple-fields page
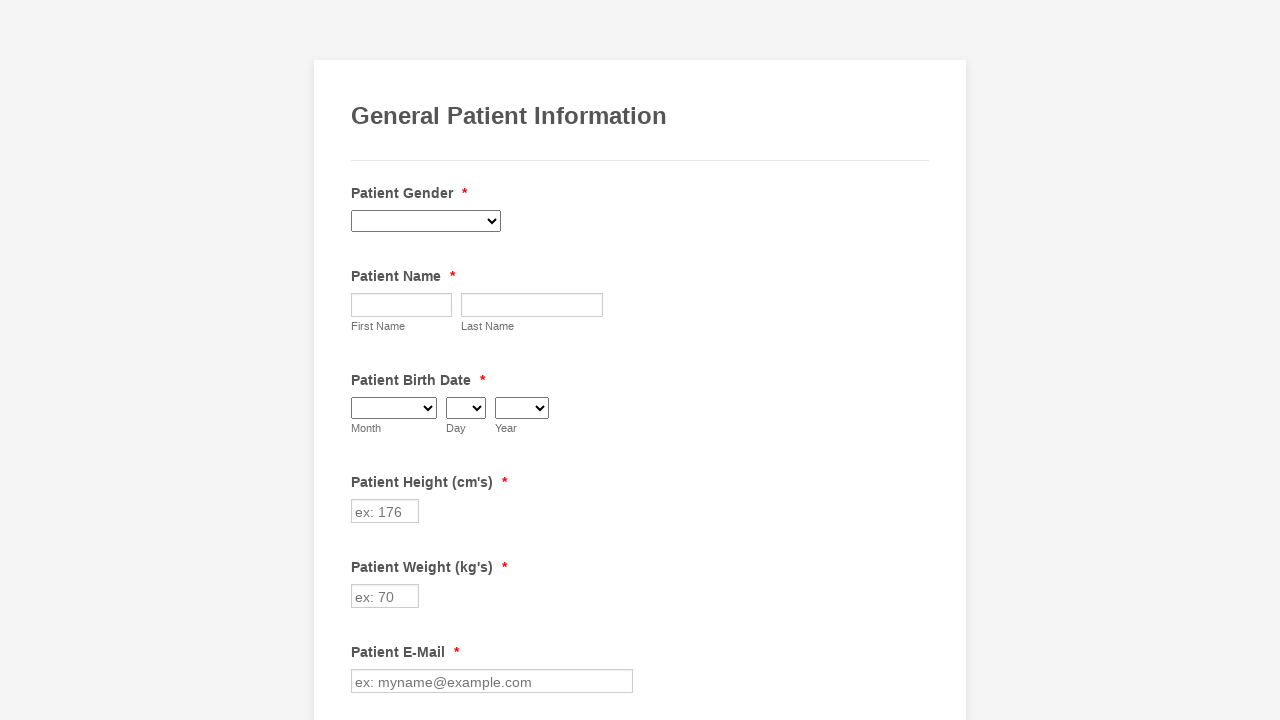

Located all checkboxes on the page
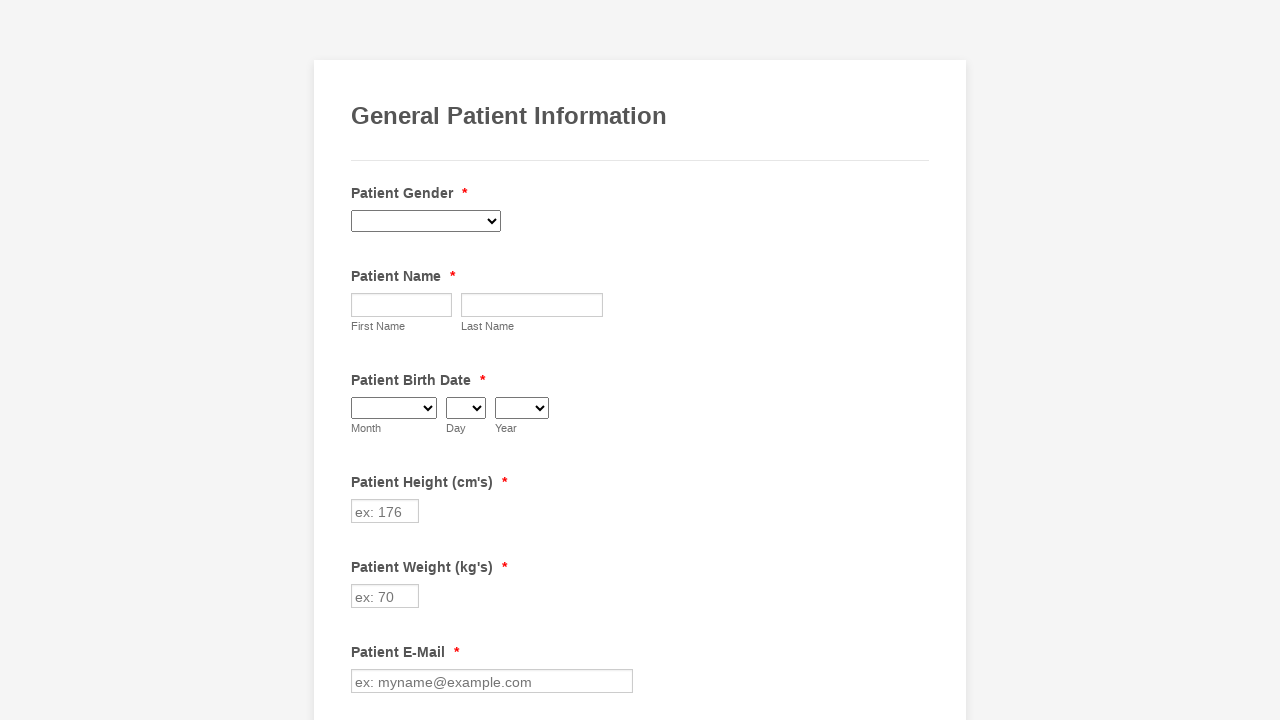

Found 29 checkboxes total
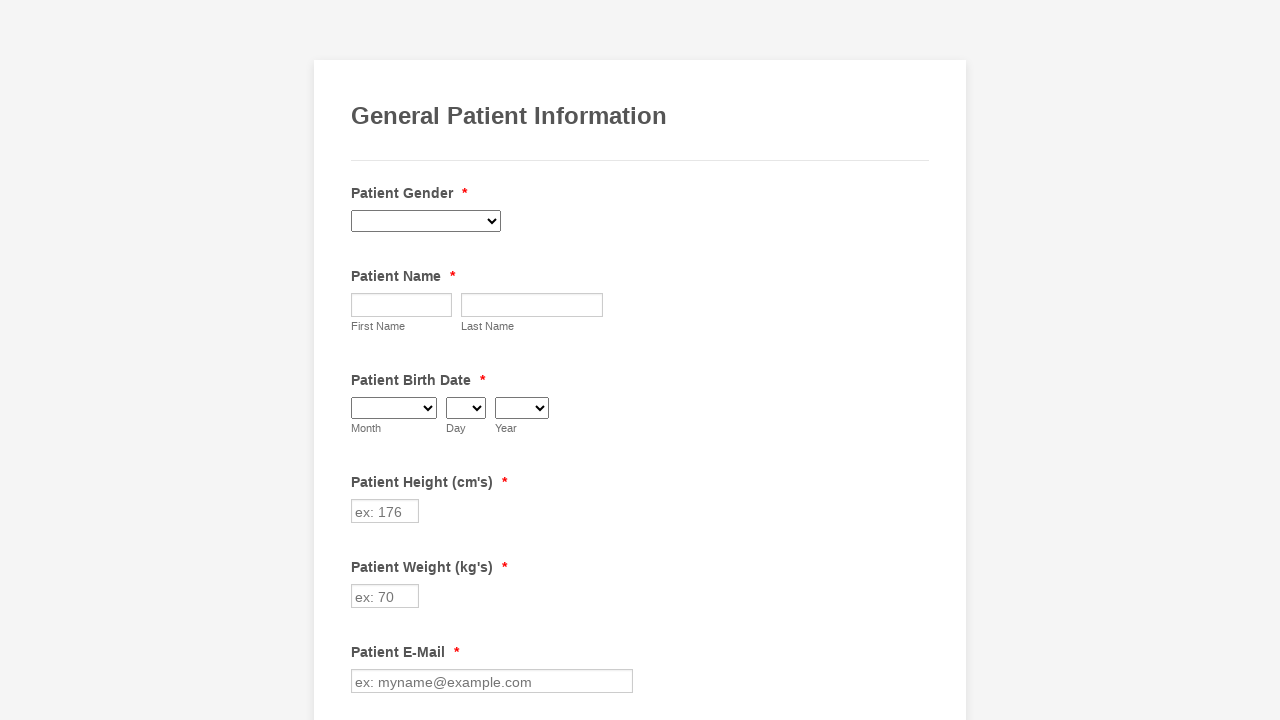

Selected checkbox 1 of 29 at (362, 360) on input[type='checkbox'] >> nth=0
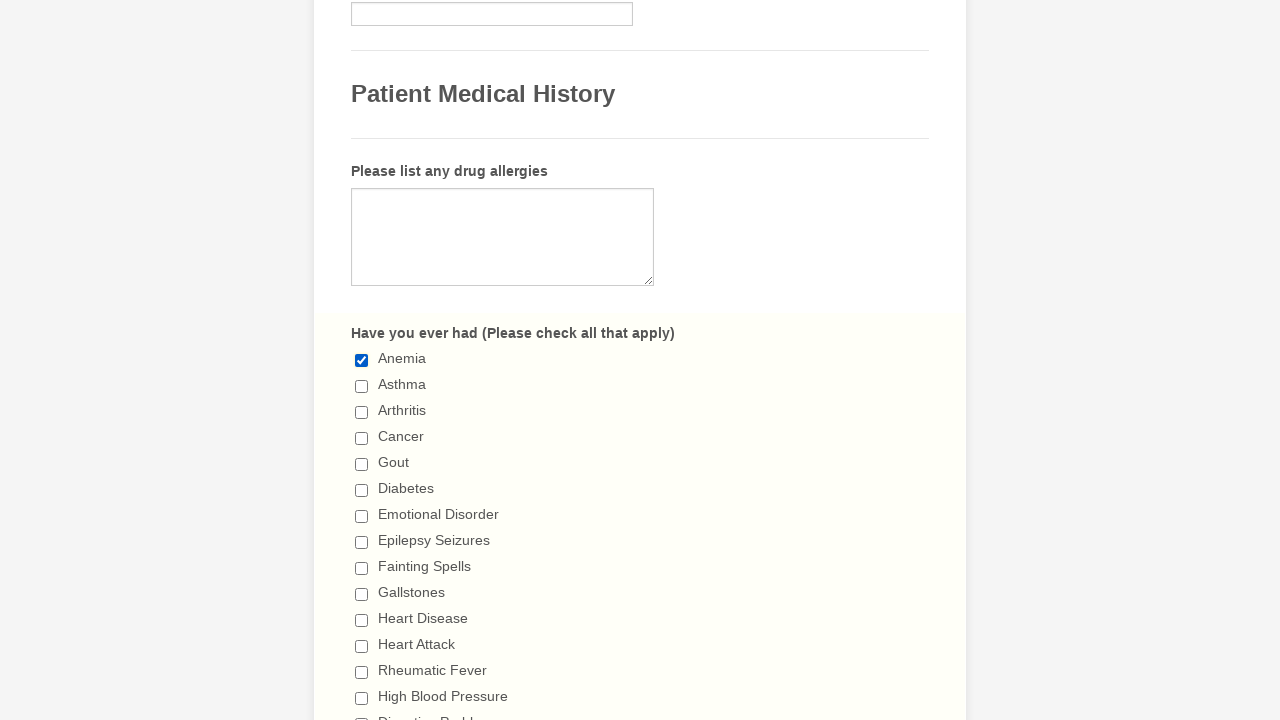

Selected checkbox 2 of 29 at (362, 386) on input[type='checkbox'] >> nth=1
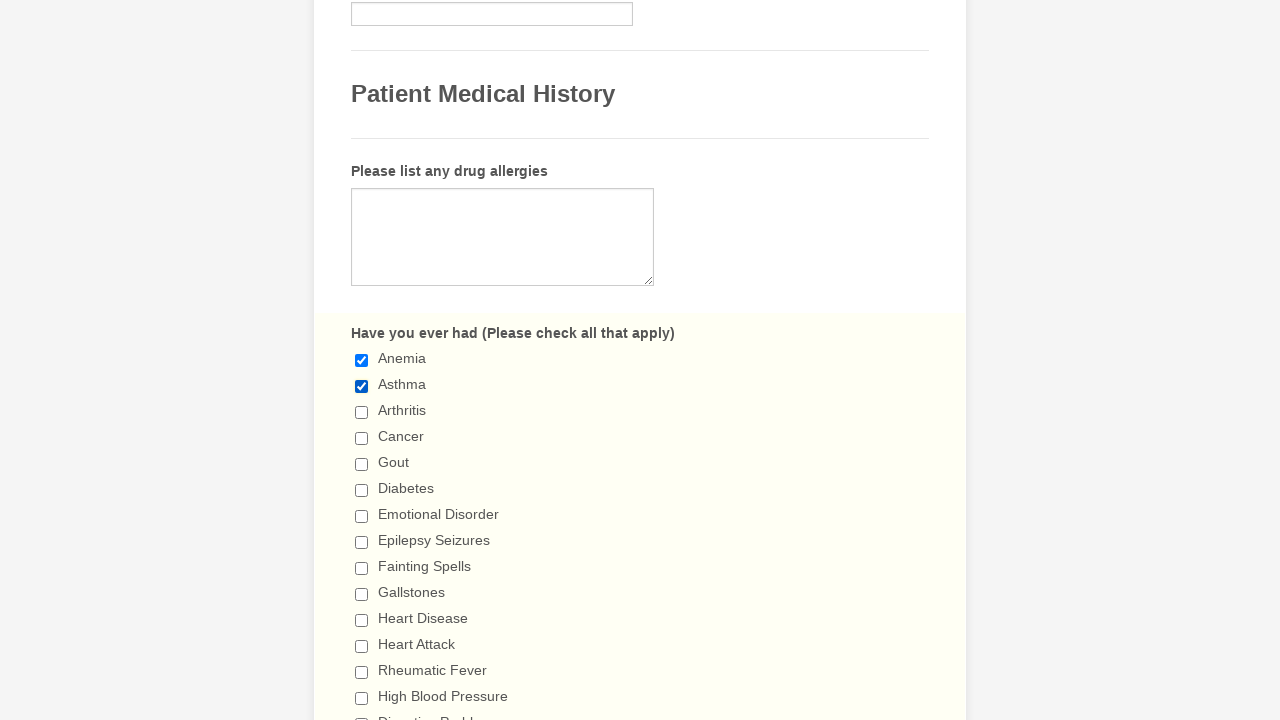

Selected checkbox 3 of 29 at (362, 412) on input[type='checkbox'] >> nth=2
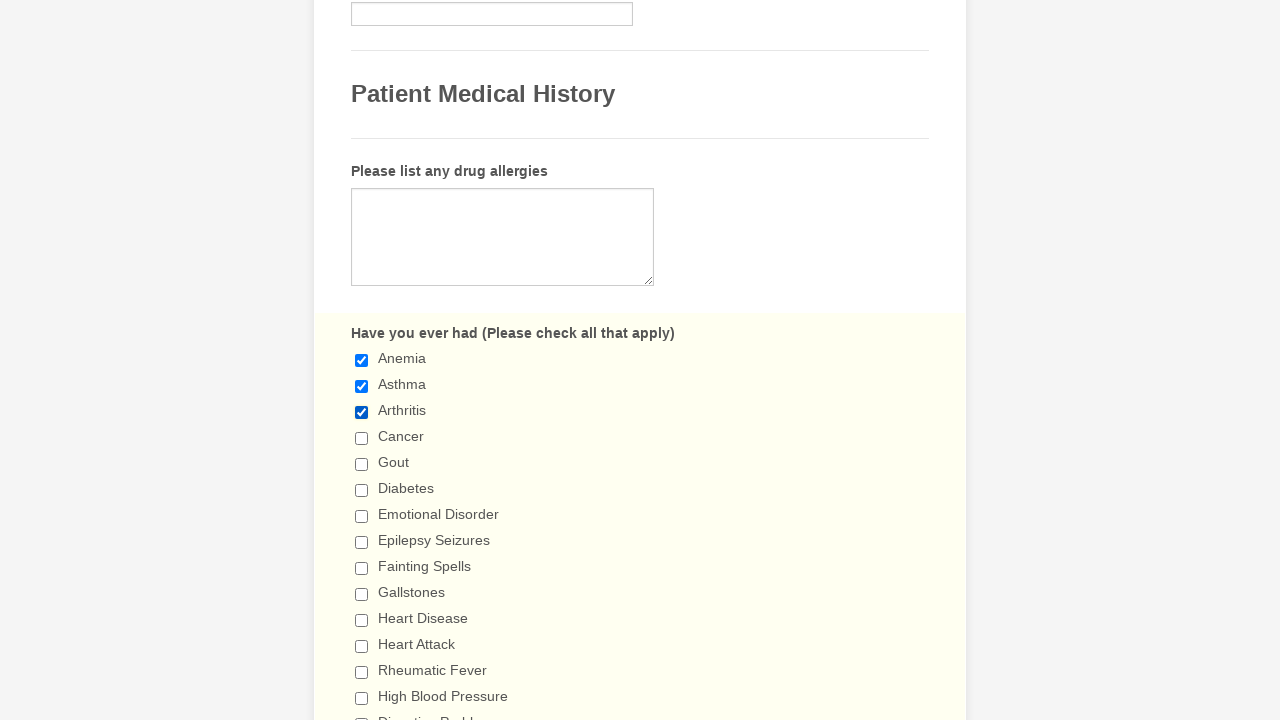

Selected checkbox 4 of 29 at (362, 438) on input[type='checkbox'] >> nth=3
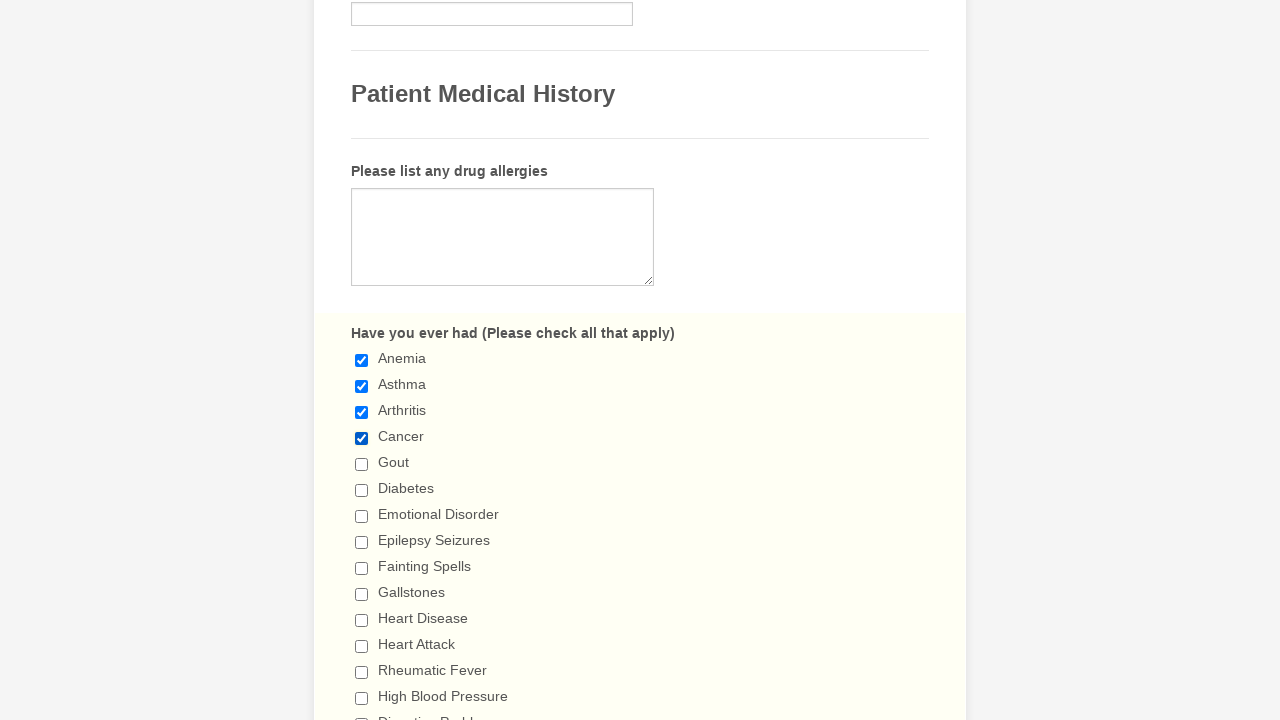

Selected checkbox 5 of 29 at (362, 464) on input[type='checkbox'] >> nth=4
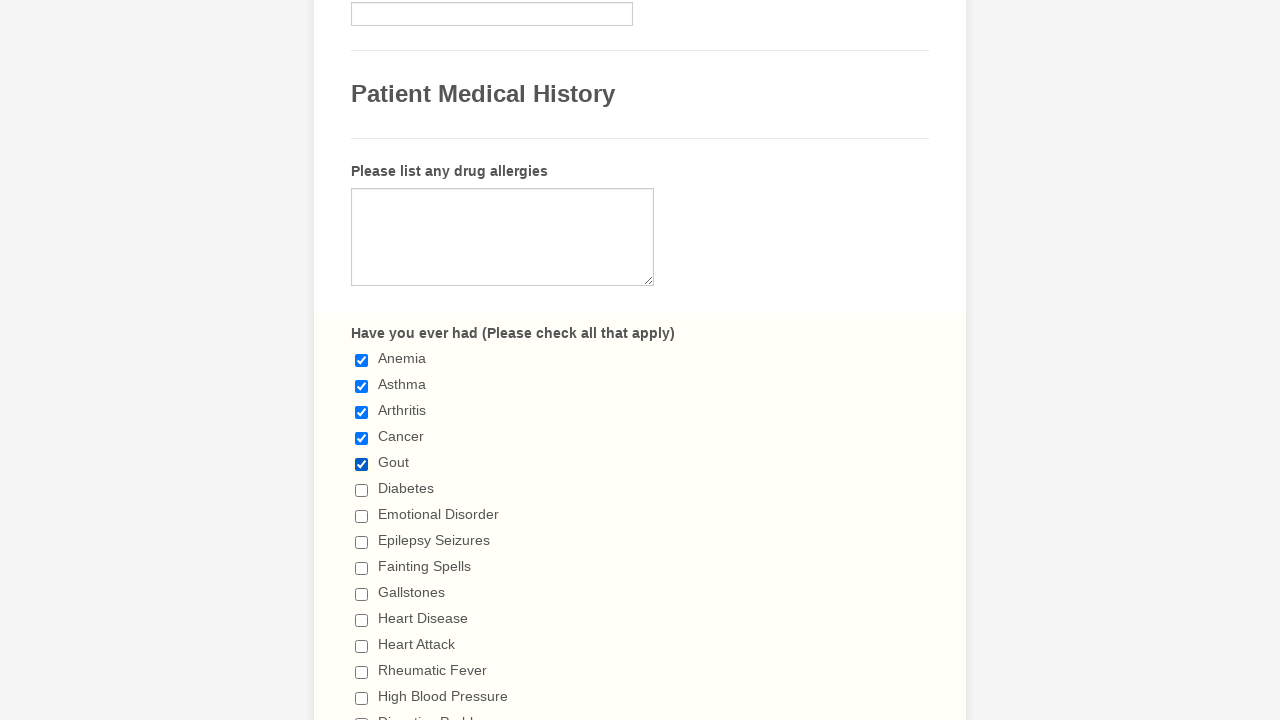

Selected checkbox 6 of 29 at (362, 490) on input[type='checkbox'] >> nth=5
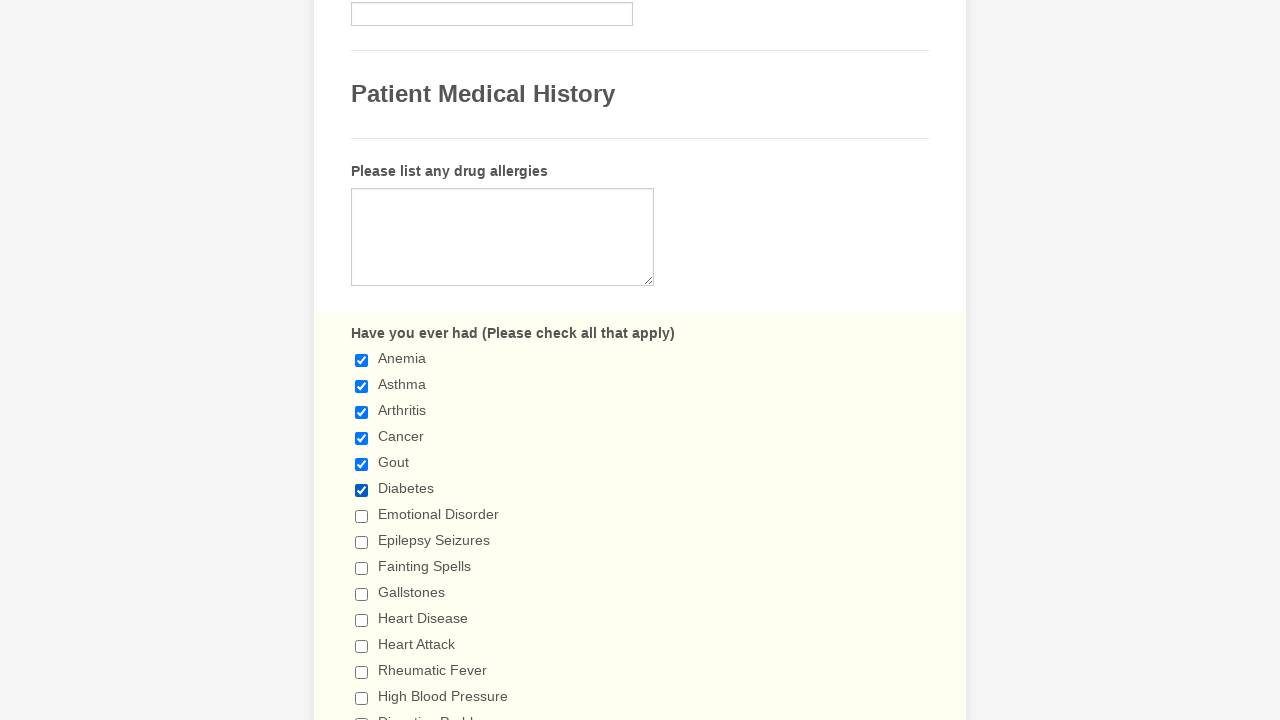

Selected checkbox 7 of 29 at (362, 516) on input[type='checkbox'] >> nth=6
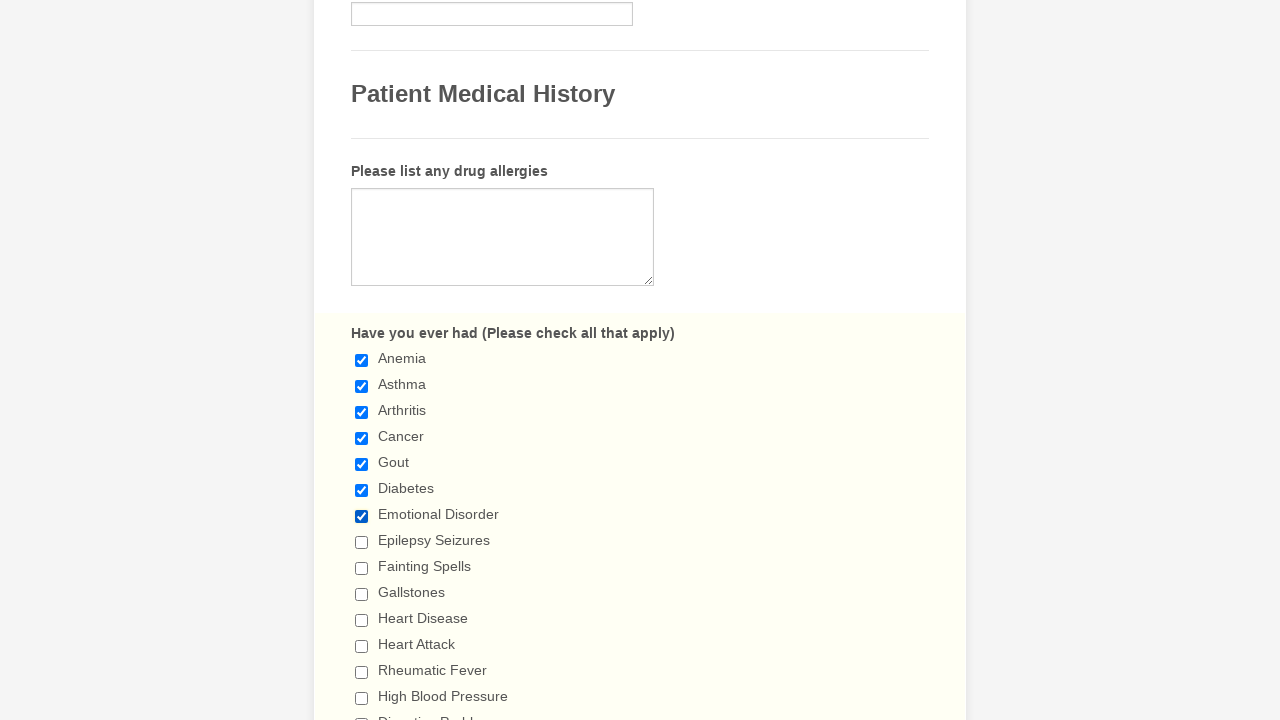

Selected checkbox 8 of 29 at (362, 542) on input[type='checkbox'] >> nth=7
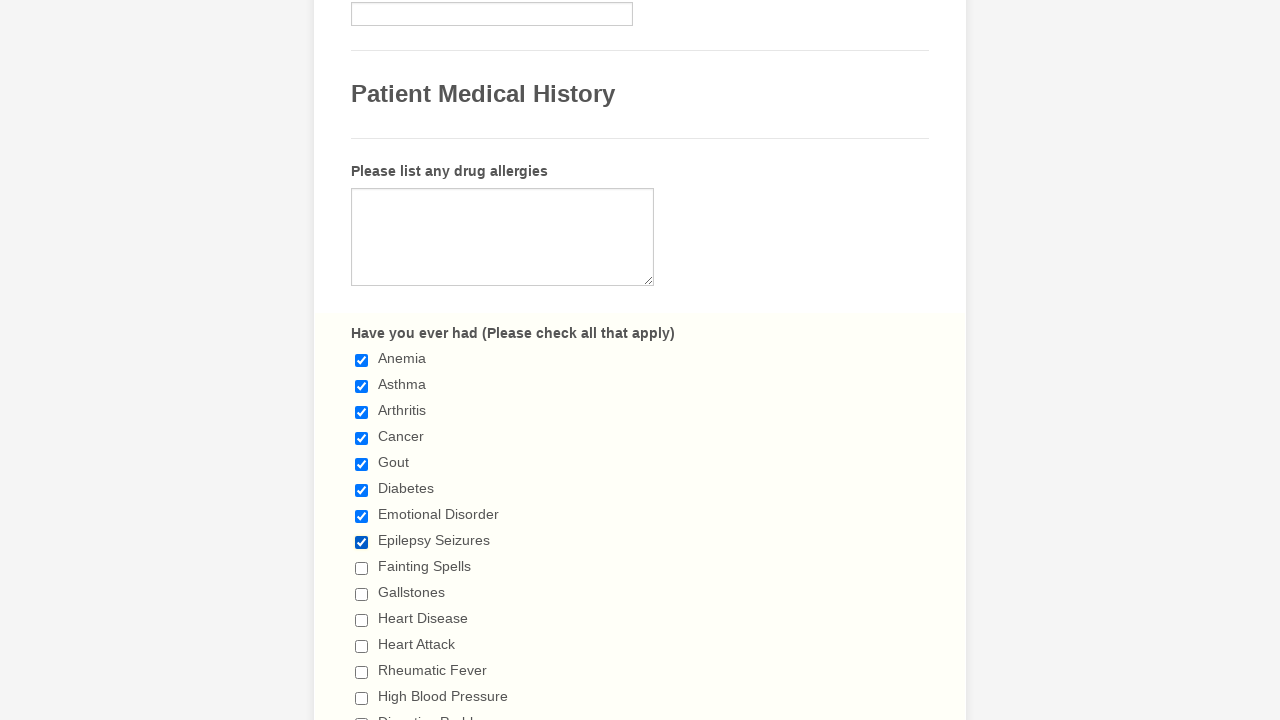

Selected checkbox 9 of 29 at (362, 568) on input[type='checkbox'] >> nth=8
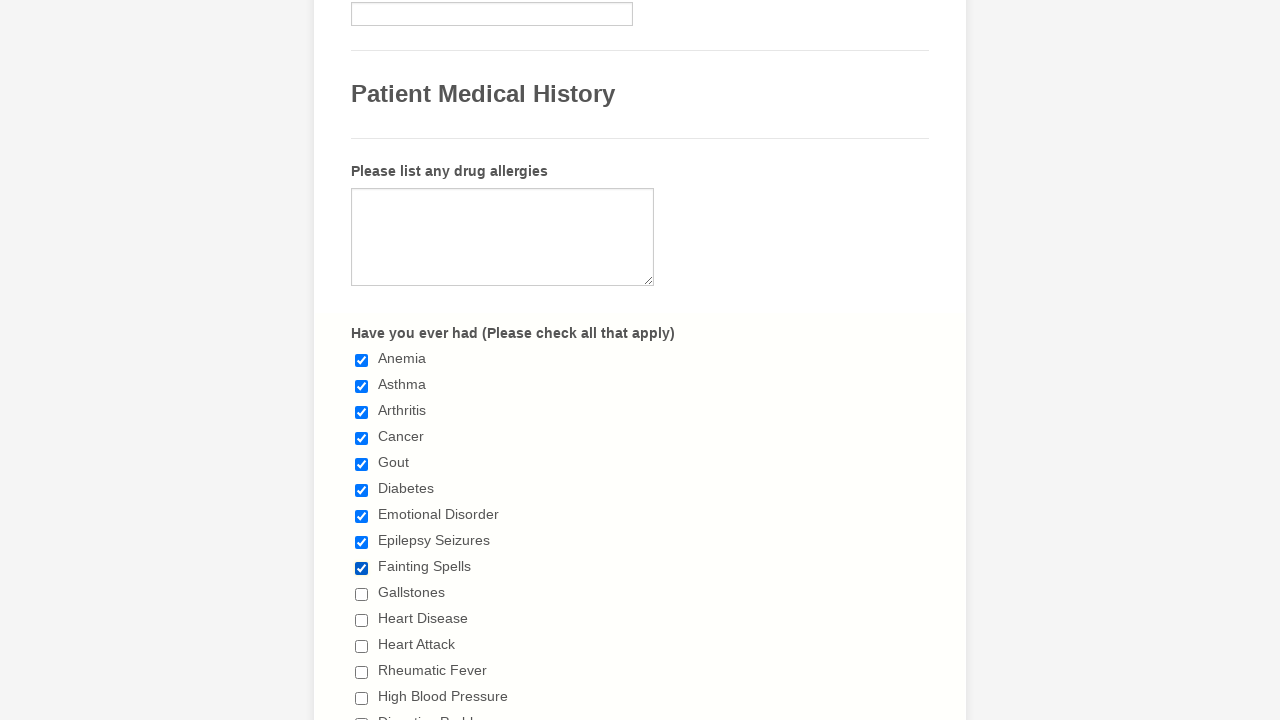

Selected checkbox 10 of 29 at (362, 594) on input[type='checkbox'] >> nth=9
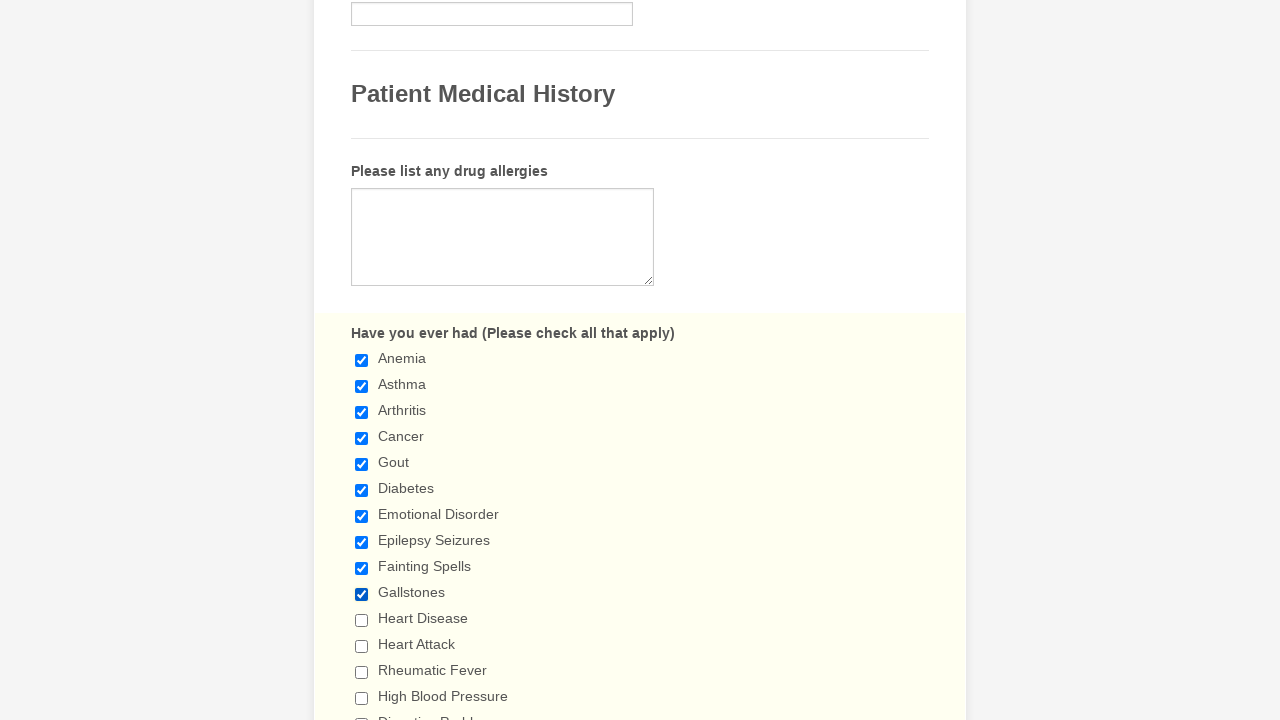

Selected checkbox 11 of 29 at (362, 620) on input[type='checkbox'] >> nth=10
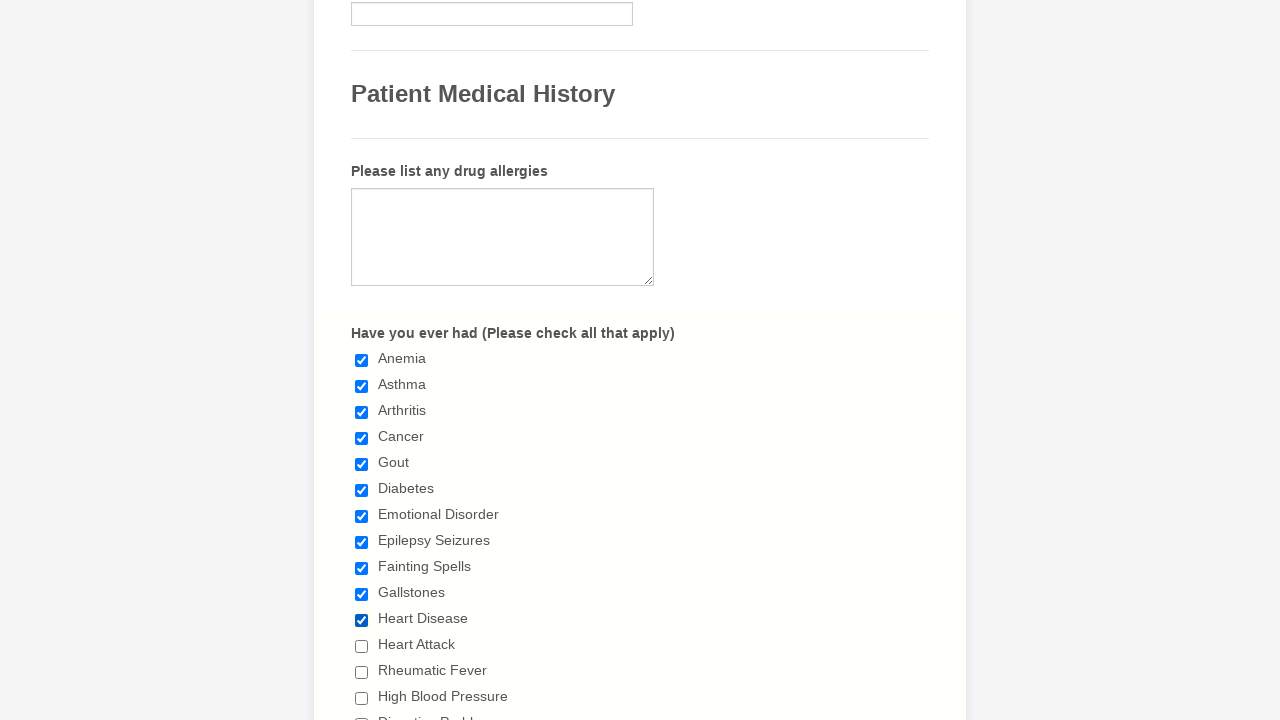

Selected checkbox 12 of 29 at (362, 646) on input[type='checkbox'] >> nth=11
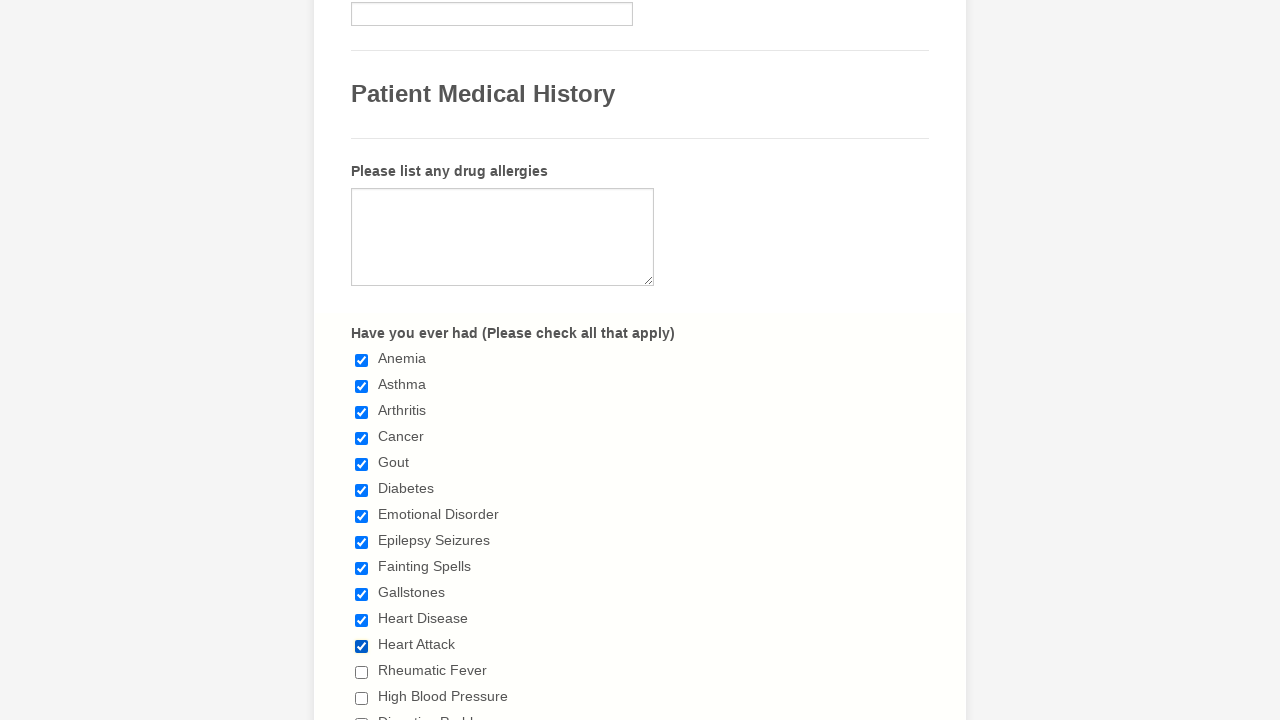

Selected checkbox 13 of 29 at (362, 672) on input[type='checkbox'] >> nth=12
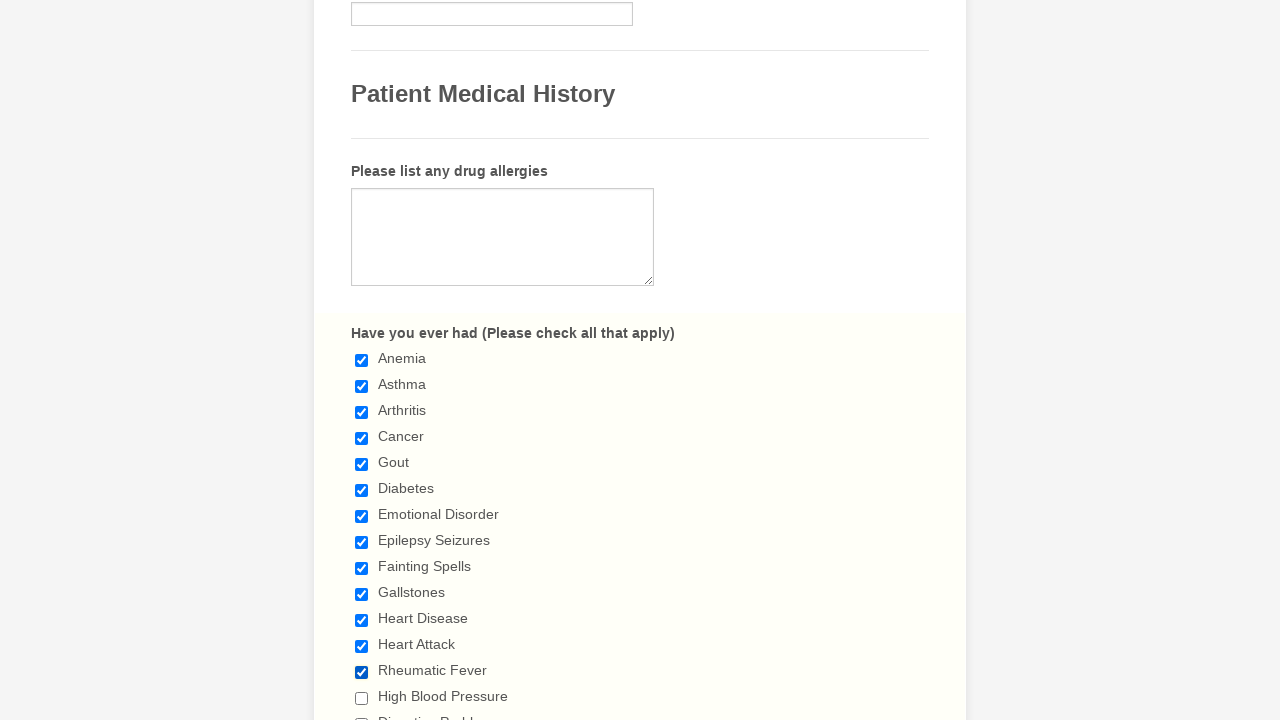

Selected checkbox 14 of 29 at (362, 698) on input[type='checkbox'] >> nth=13
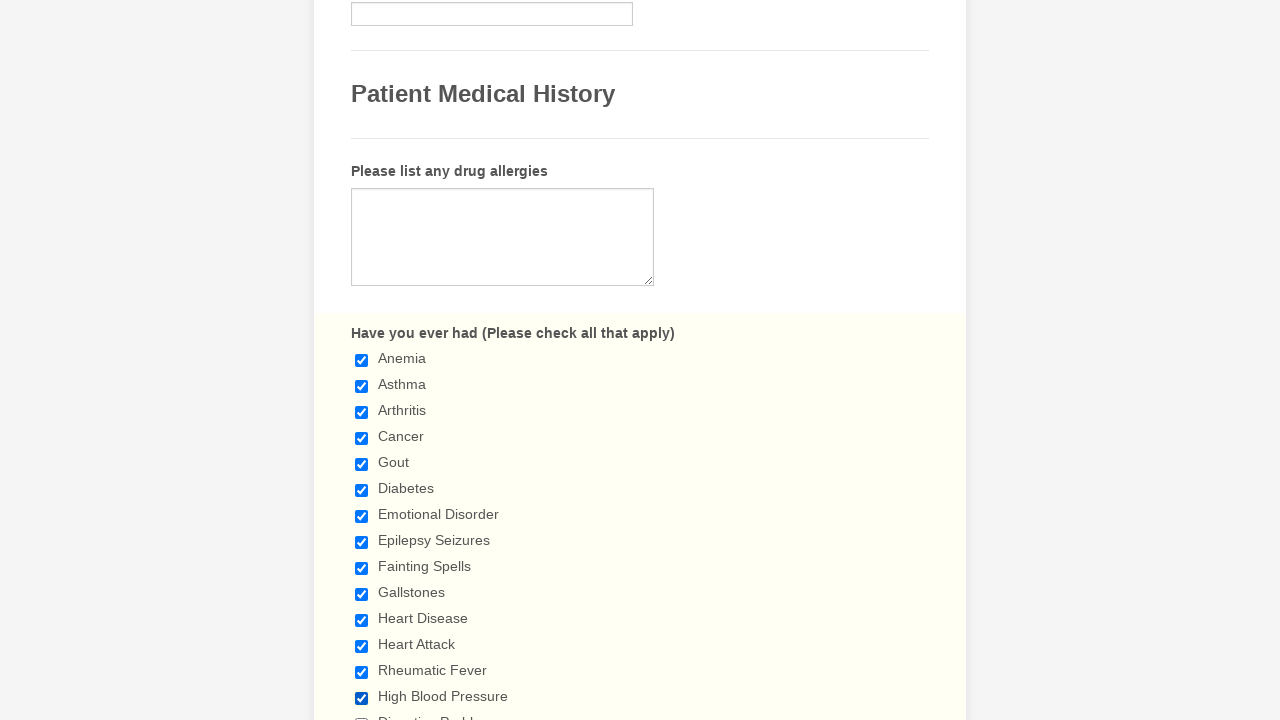

Selected checkbox 15 of 29 at (362, 714) on input[type='checkbox'] >> nth=14
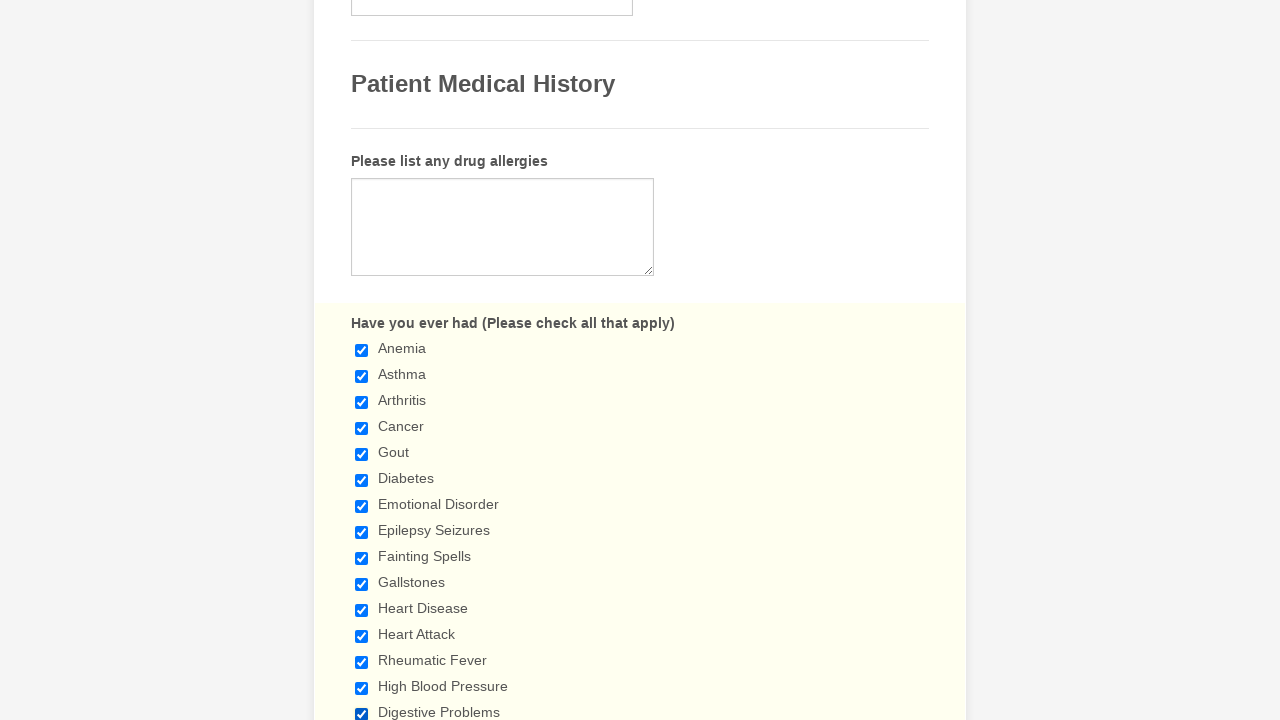

Selected checkbox 16 of 29 at (362, 360) on input[type='checkbox'] >> nth=15
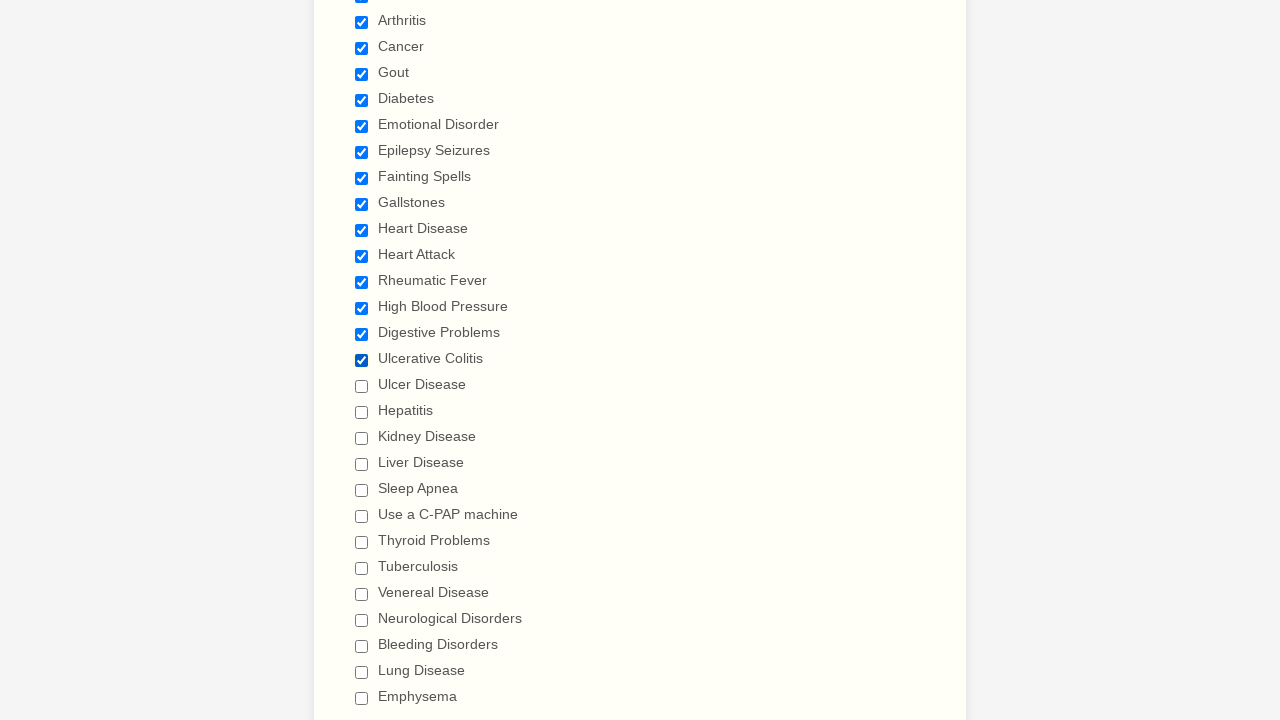

Selected checkbox 17 of 29 at (362, 386) on input[type='checkbox'] >> nth=16
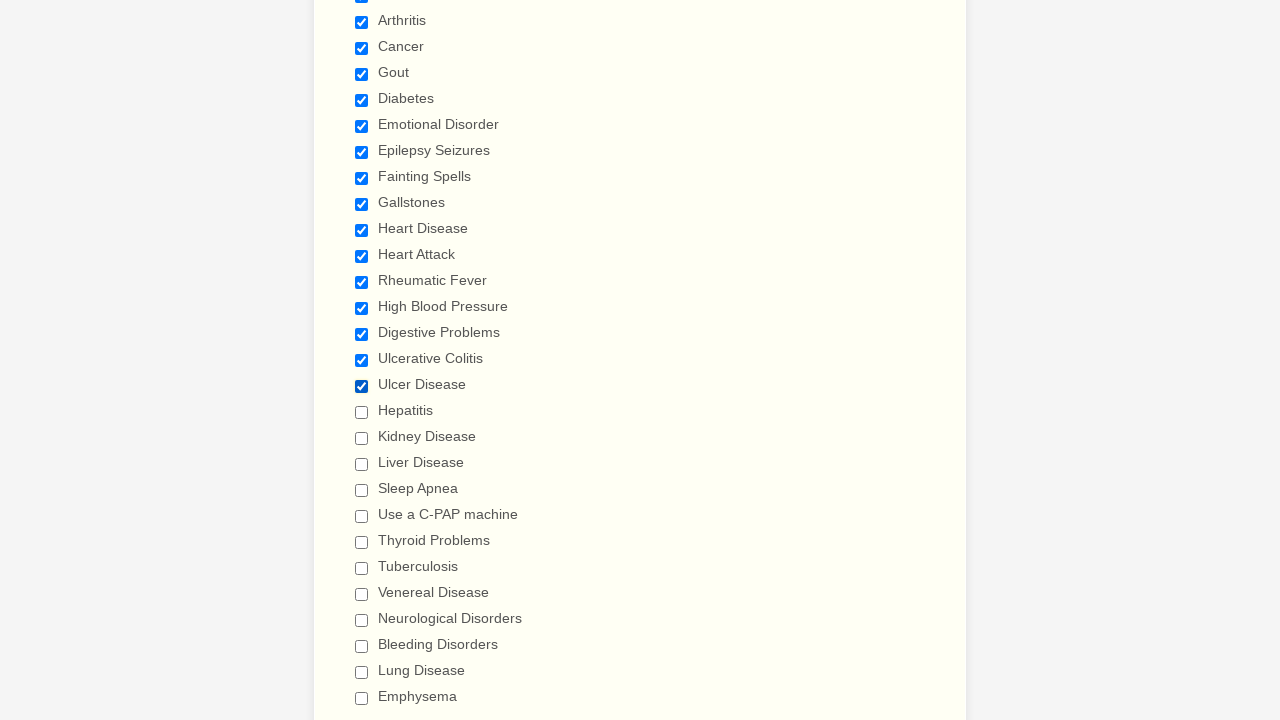

Selected checkbox 18 of 29 at (362, 412) on input[type='checkbox'] >> nth=17
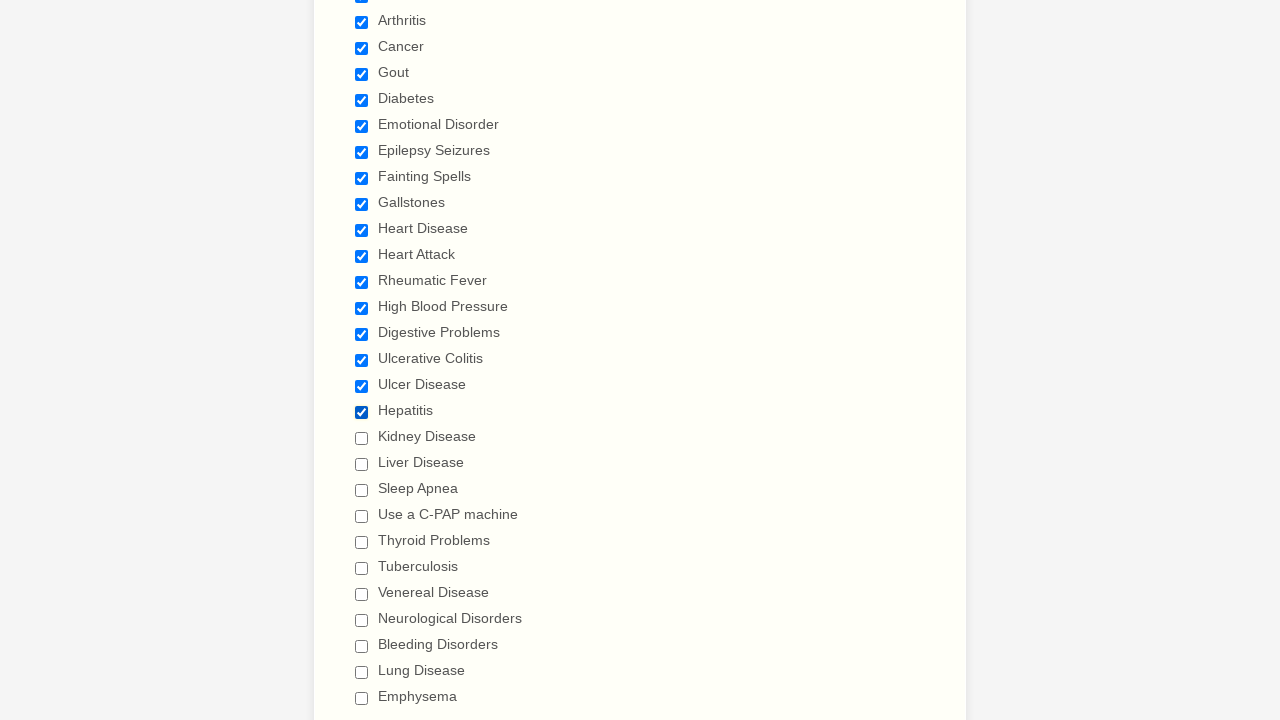

Selected checkbox 19 of 29 at (362, 438) on input[type='checkbox'] >> nth=18
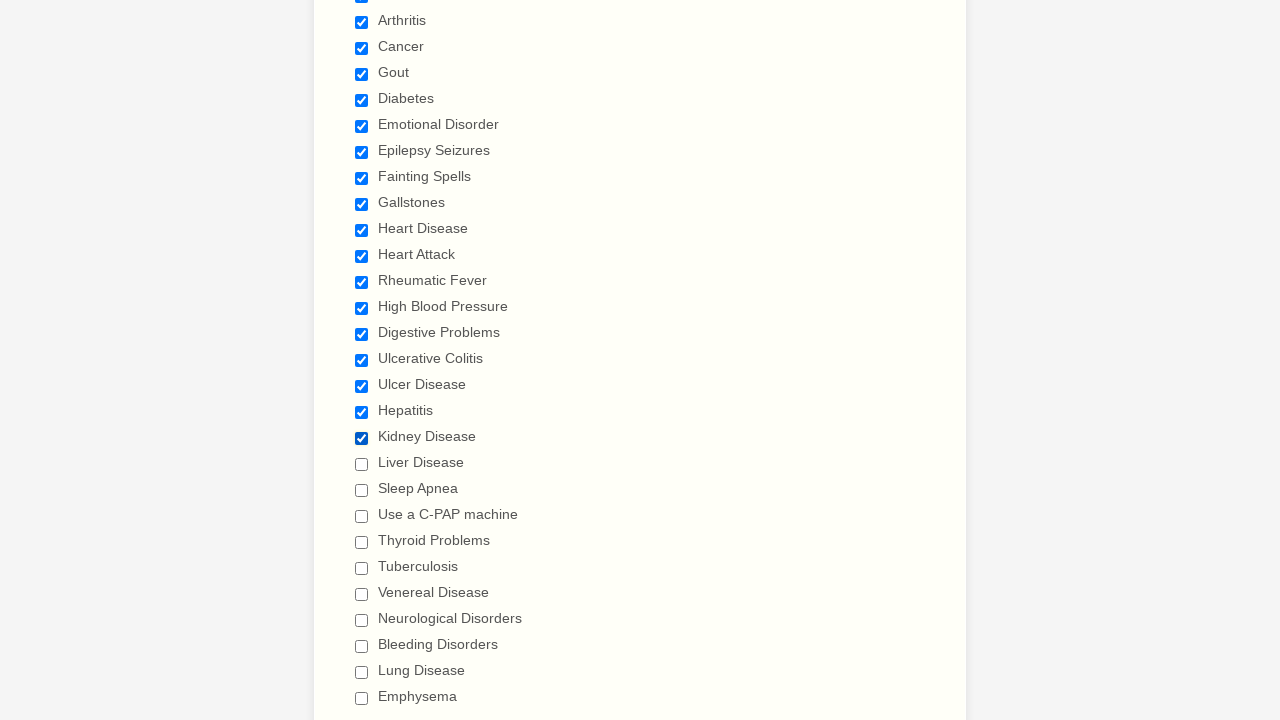

Selected checkbox 20 of 29 at (362, 464) on input[type='checkbox'] >> nth=19
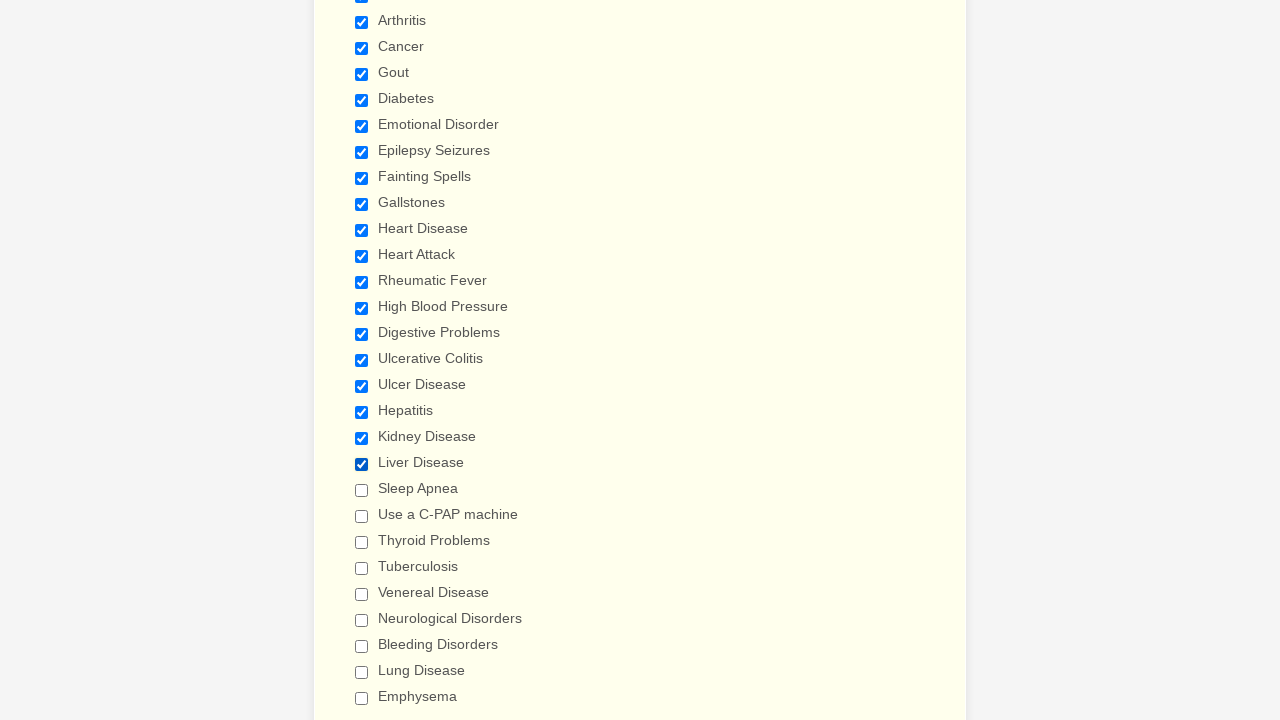

Selected checkbox 21 of 29 at (362, 490) on input[type='checkbox'] >> nth=20
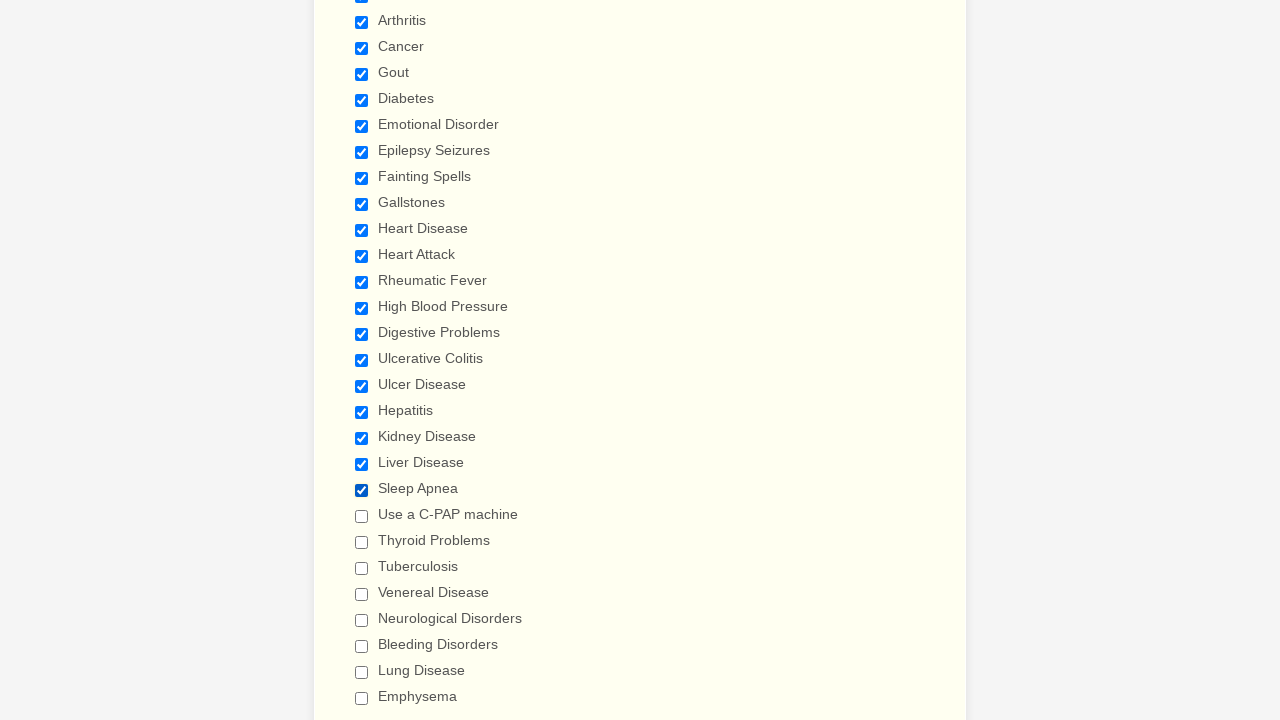

Selected checkbox 22 of 29 at (362, 516) on input[type='checkbox'] >> nth=21
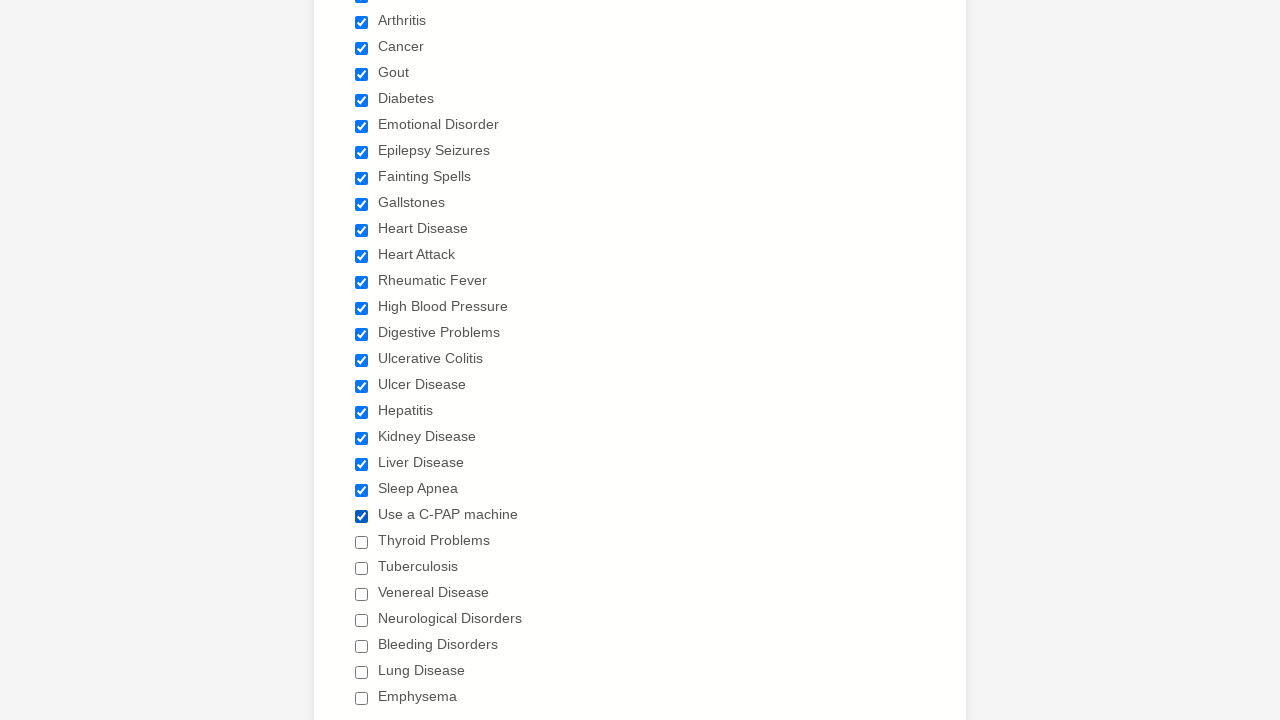

Selected checkbox 23 of 29 at (362, 542) on input[type='checkbox'] >> nth=22
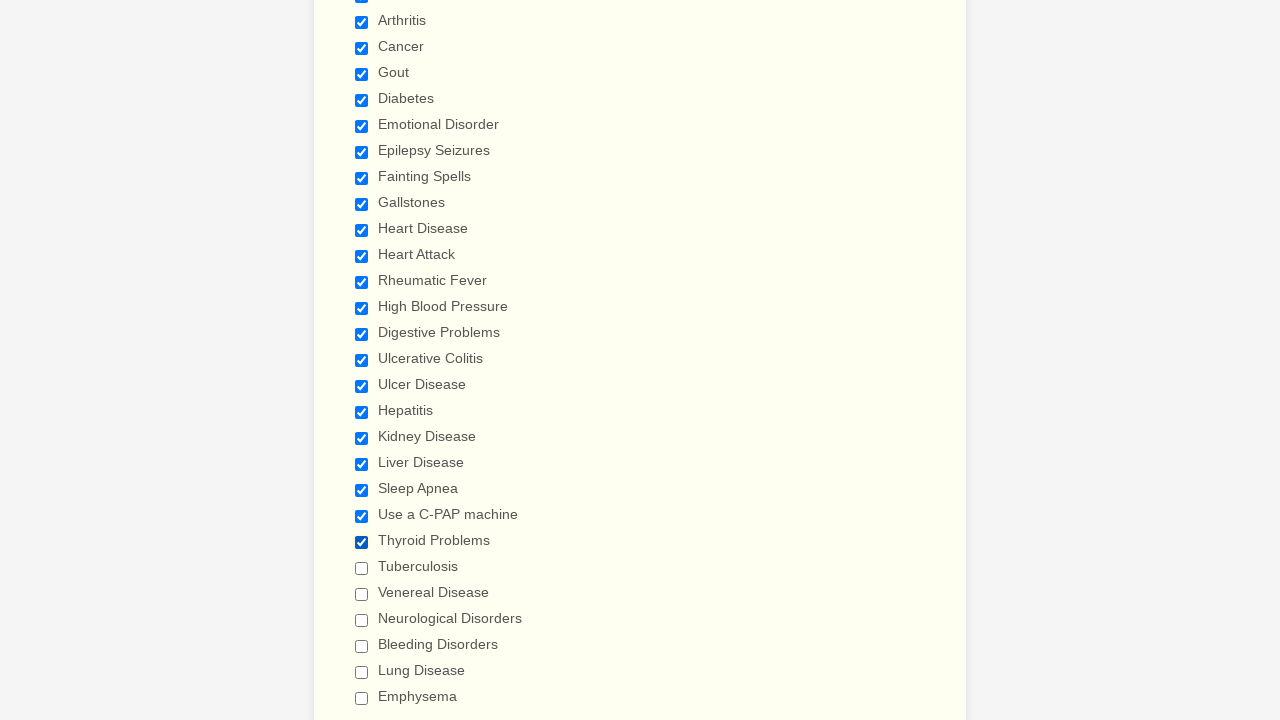

Selected checkbox 24 of 29 at (362, 568) on input[type='checkbox'] >> nth=23
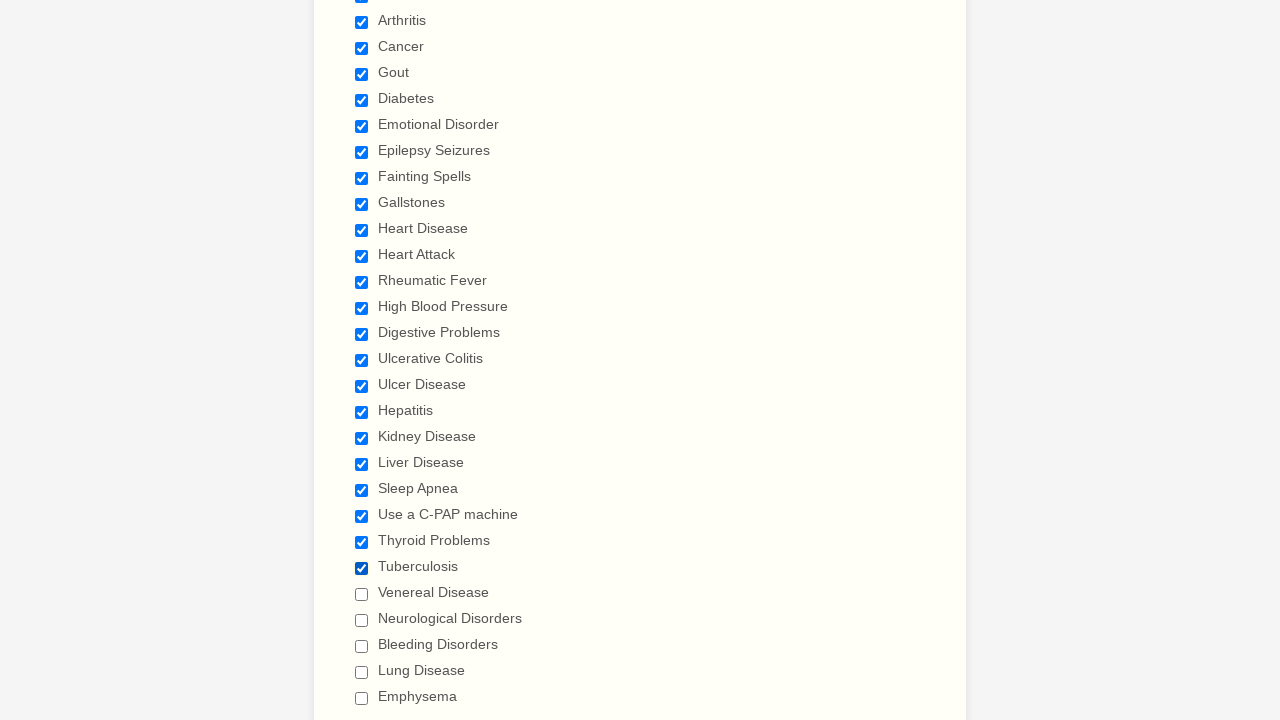

Selected checkbox 25 of 29 at (362, 594) on input[type='checkbox'] >> nth=24
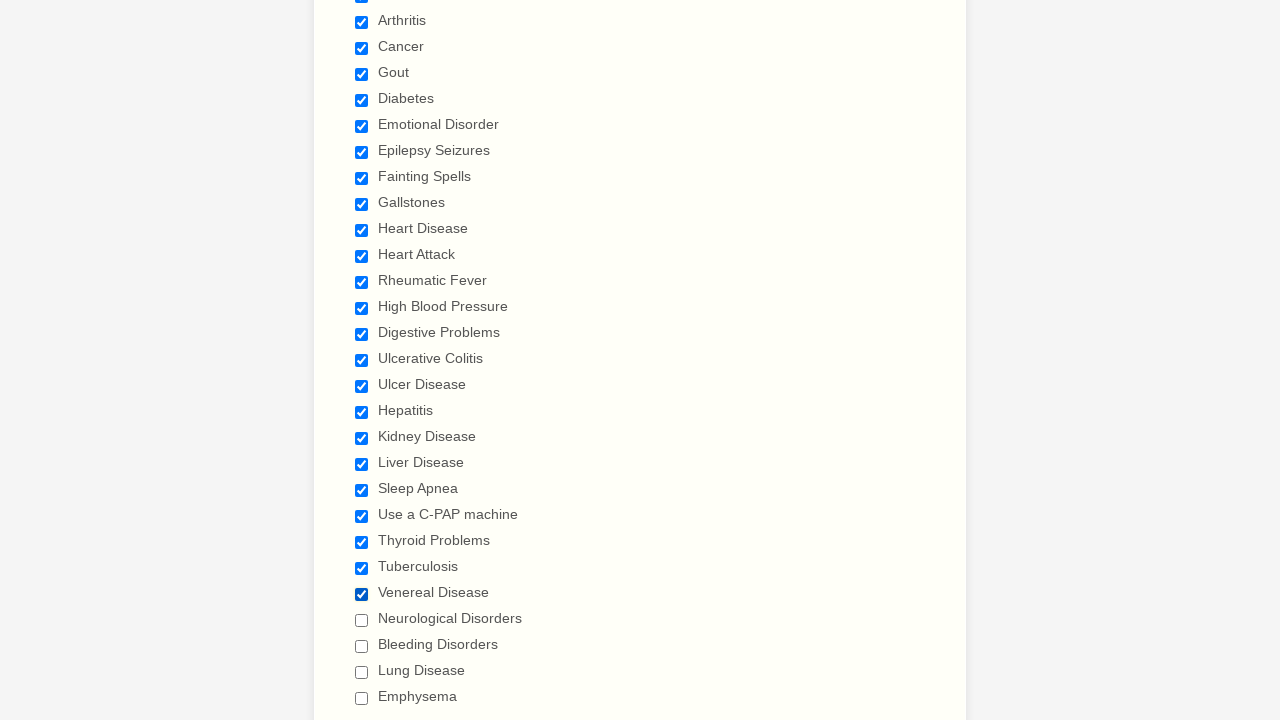

Selected checkbox 26 of 29 at (362, 620) on input[type='checkbox'] >> nth=25
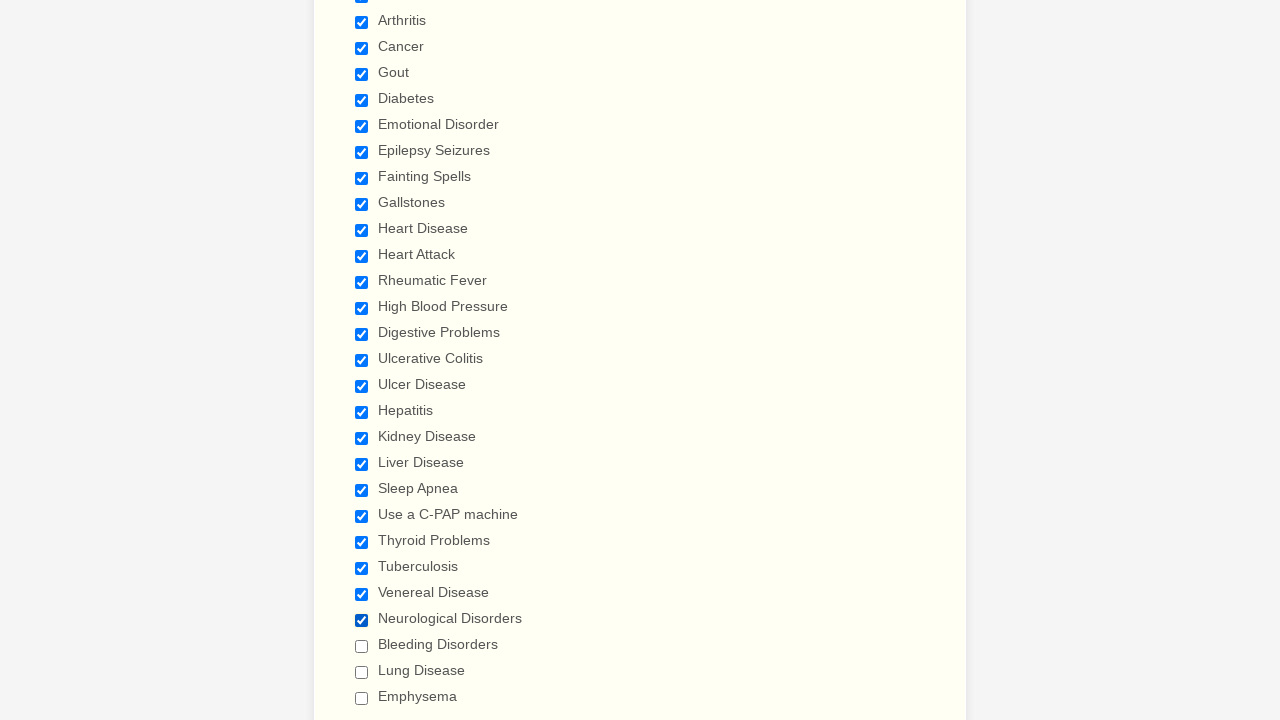

Selected checkbox 27 of 29 at (362, 646) on input[type='checkbox'] >> nth=26
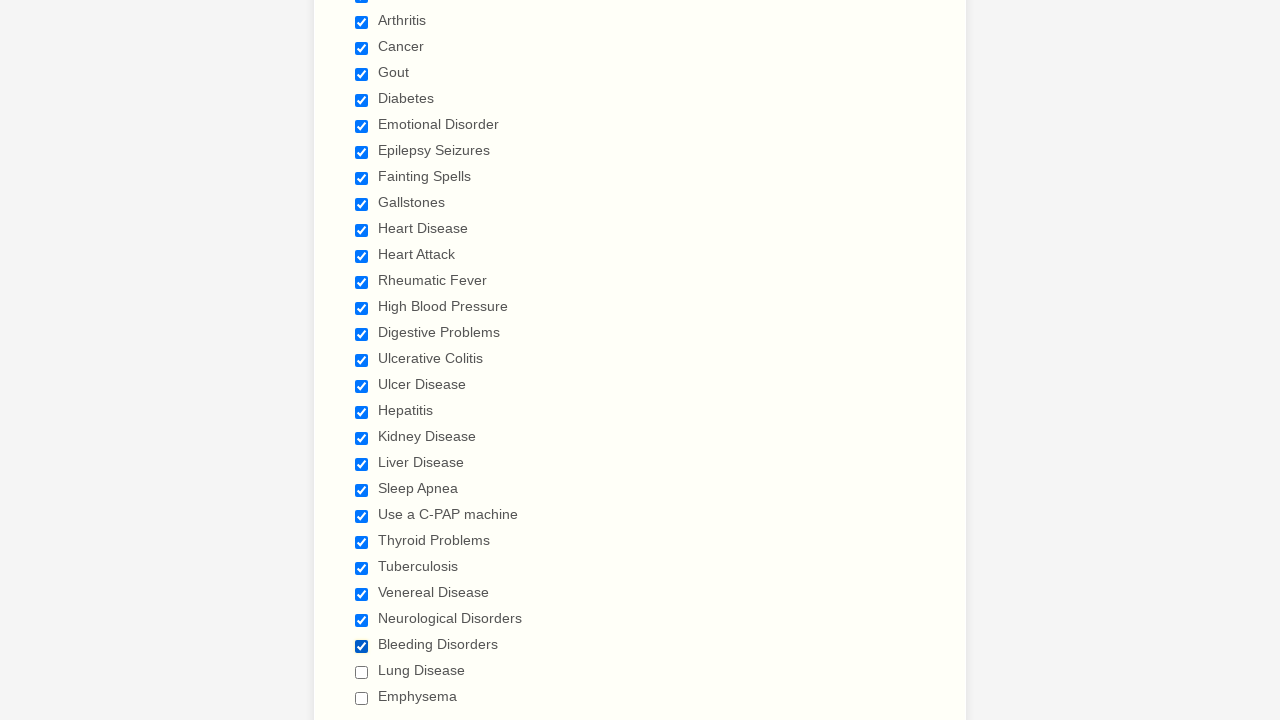

Selected checkbox 28 of 29 at (362, 672) on input[type='checkbox'] >> nth=27
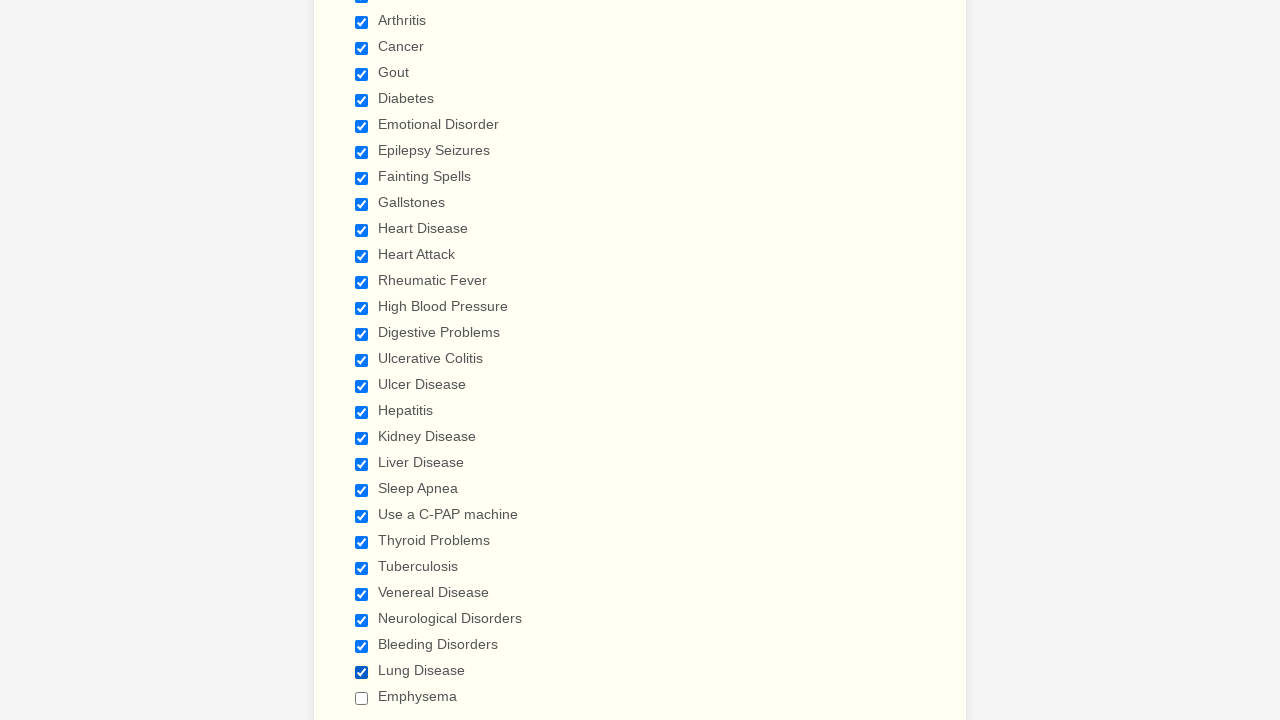

Selected checkbox 29 of 29 at (362, 698) on input[type='checkbox'] >> nth=28
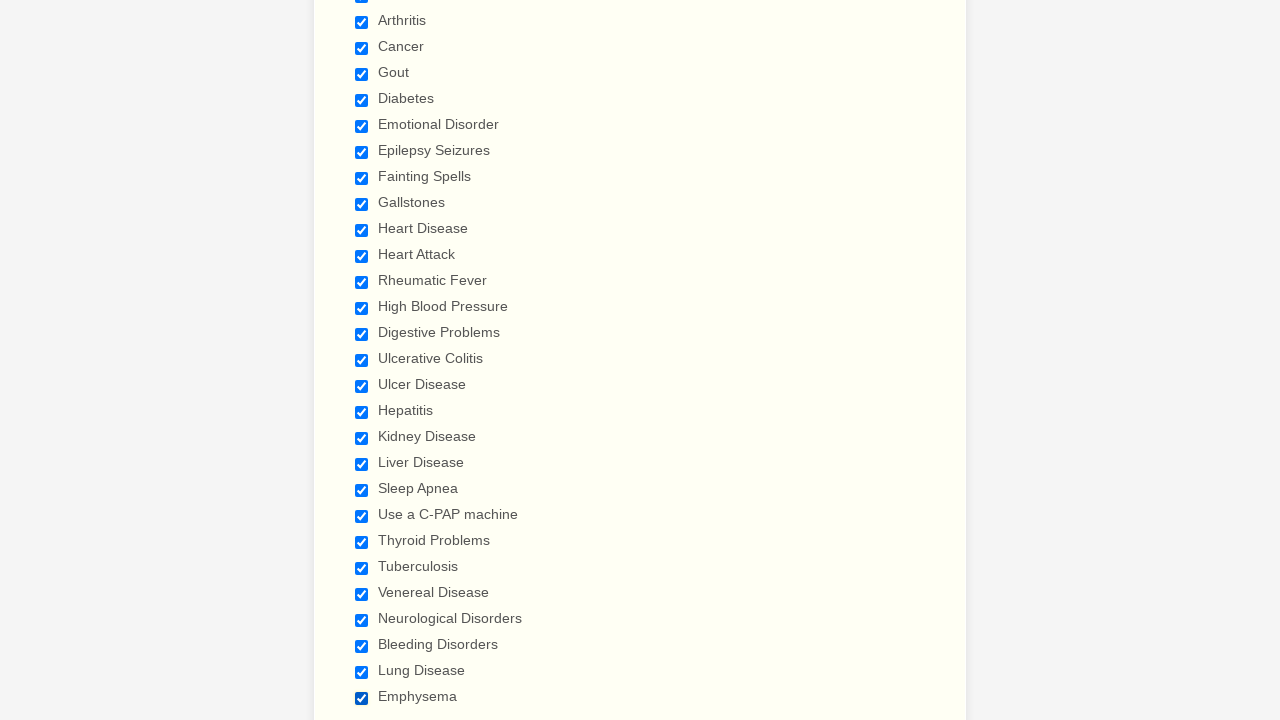

Deselected checkbox 1 of 29 at (362, 360) on input[type='checkbox'] >> nth=0
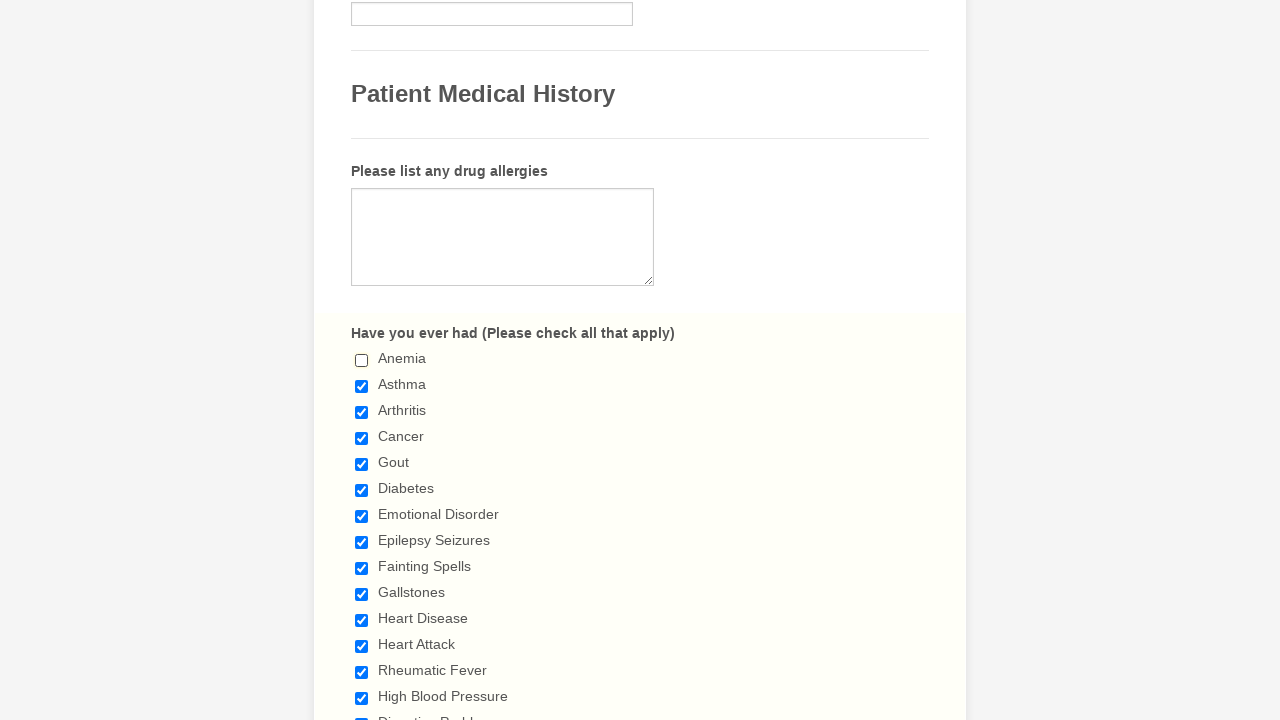

Deselected checkbox 2 of 29 at (362, 386) on input[type='checkbox'] >> nth=1
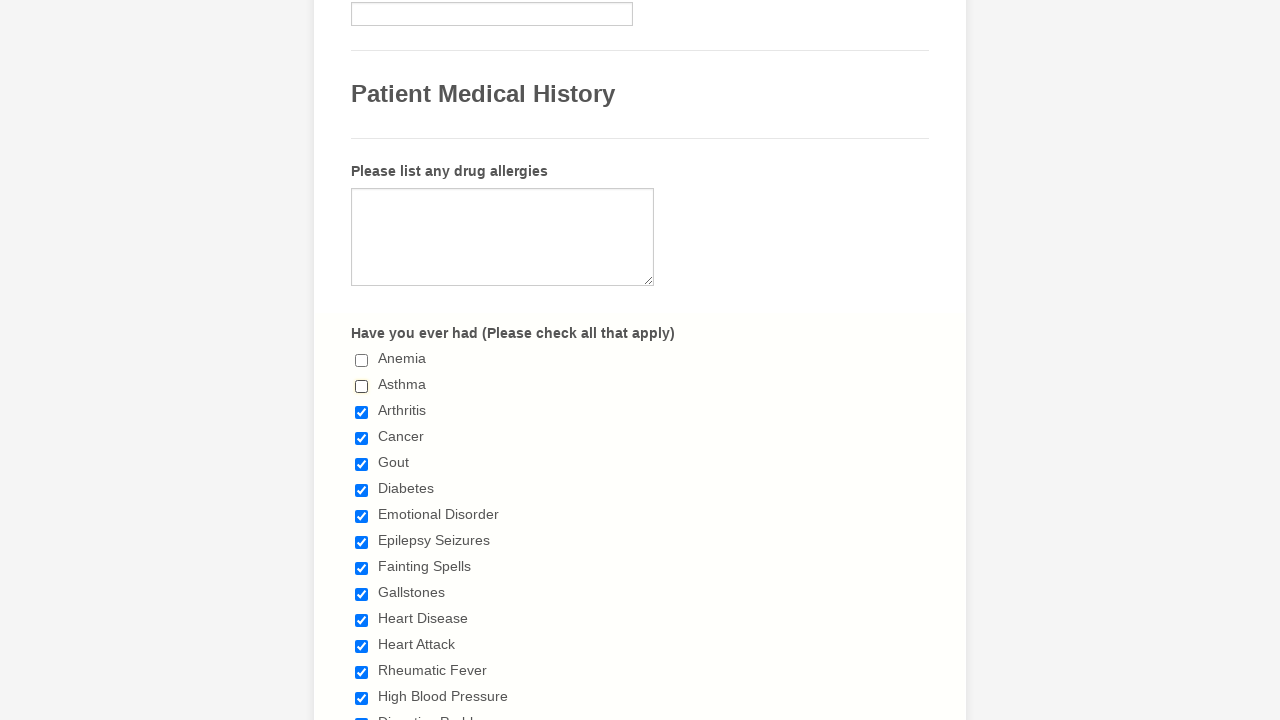

Deselected checkbox 3 of 29 at (362, 412) on input[type='checkbox'] >> nth=2
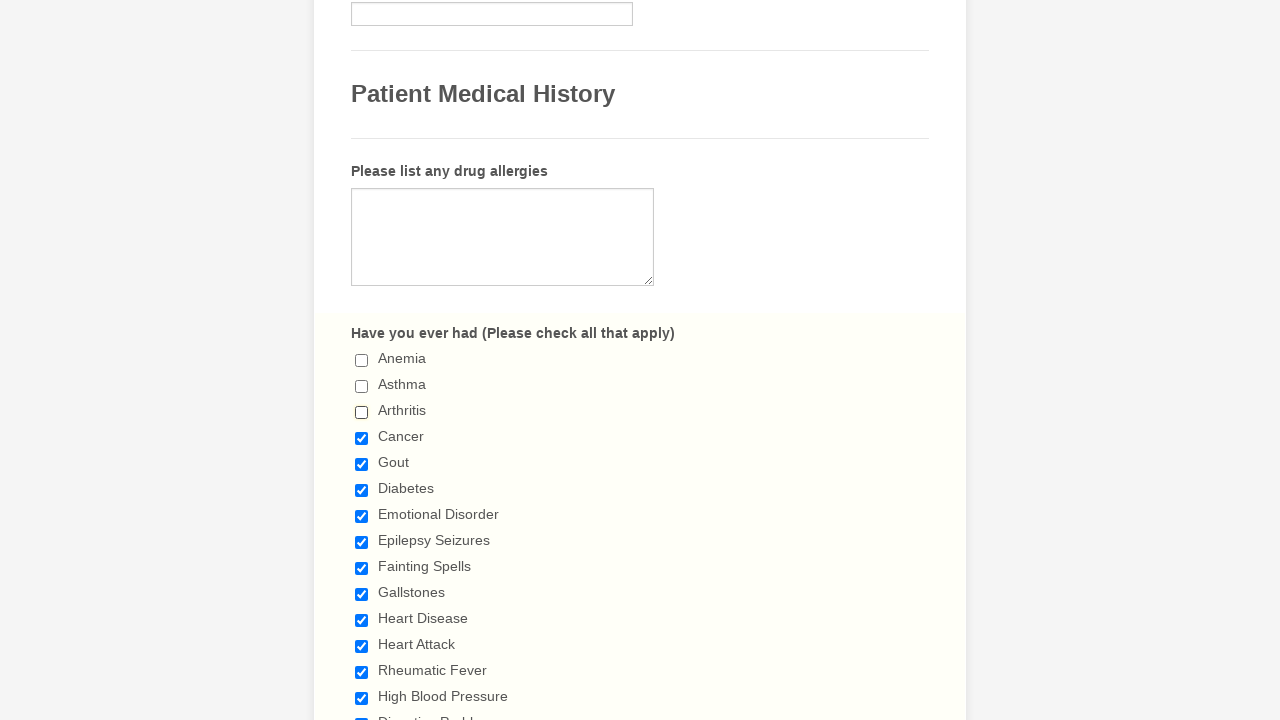

Deselected checkbox 4 of 29 at (362, 438) on input[type='checkbox'] >> nth=3
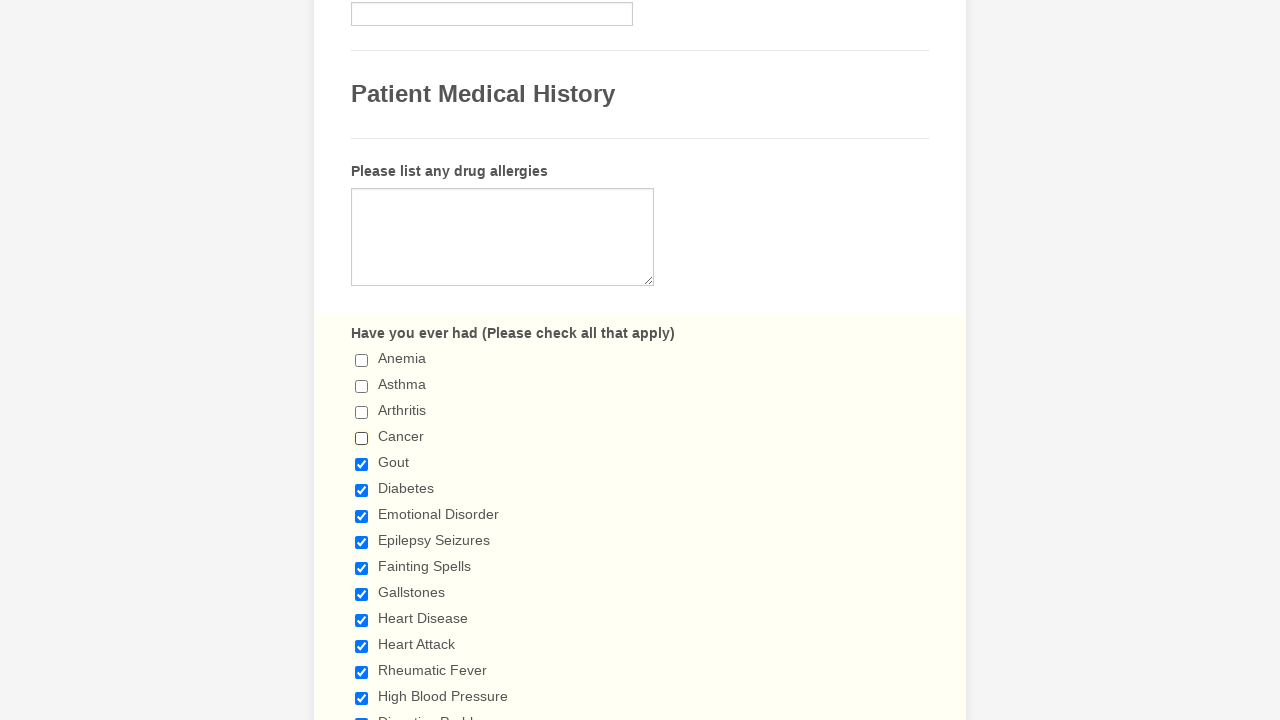

Deselected checkbox 5 of 29 at (362, 464) on input[type='checkbox'] >> nth=4
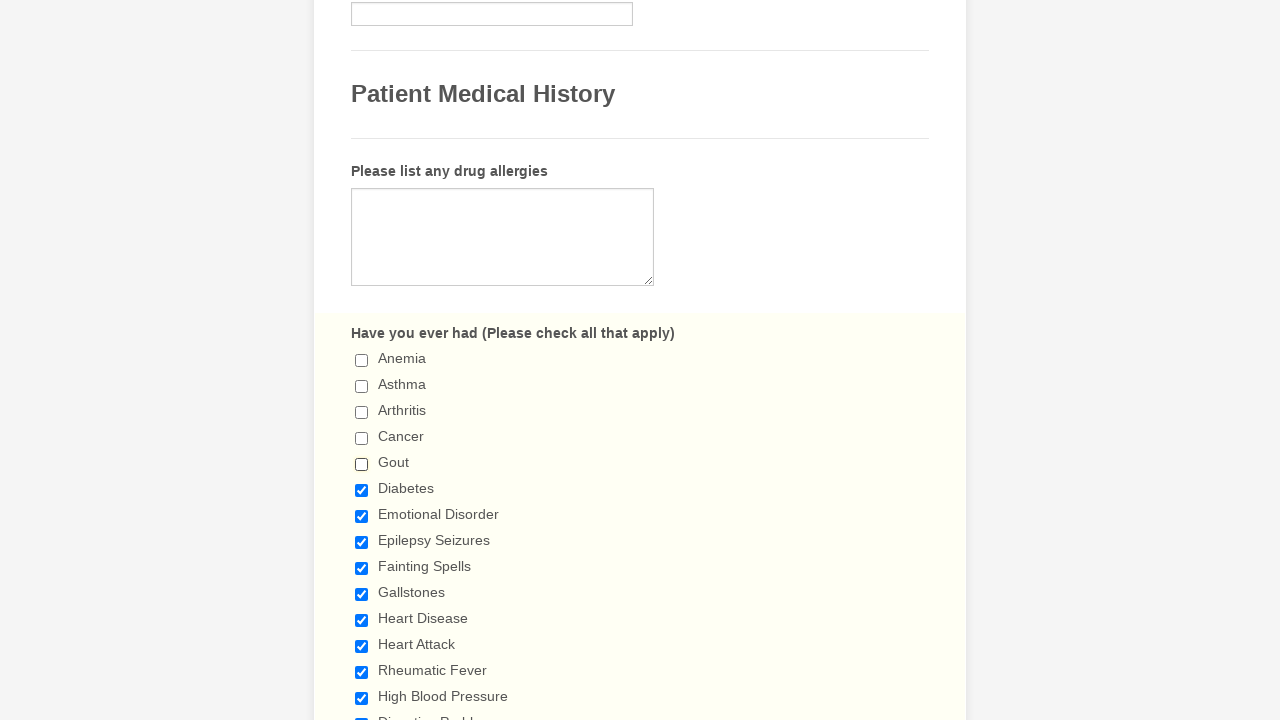

Deselected checkbox 6 of 29 at (362, 490) on input[type='checkbox'] >> nth=5
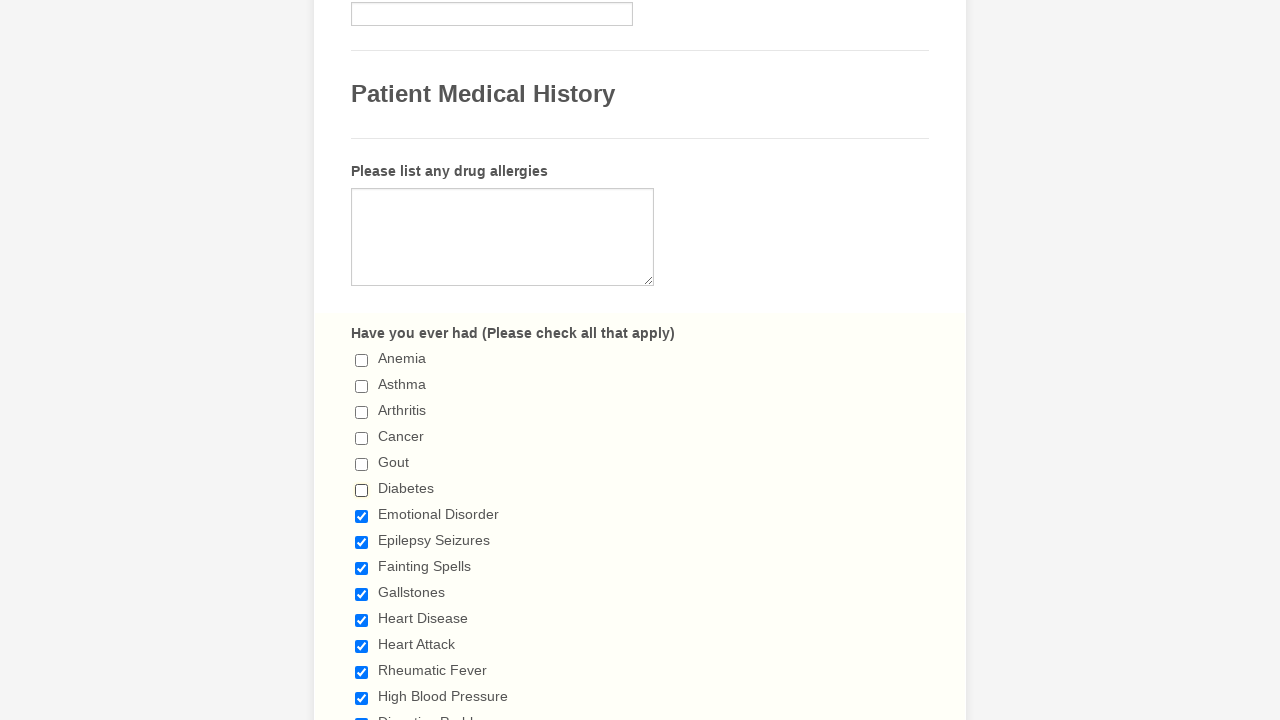

Deselected checkbox 7 of 29 at (362, 516) on input[type='checkbox'] >> nth=6
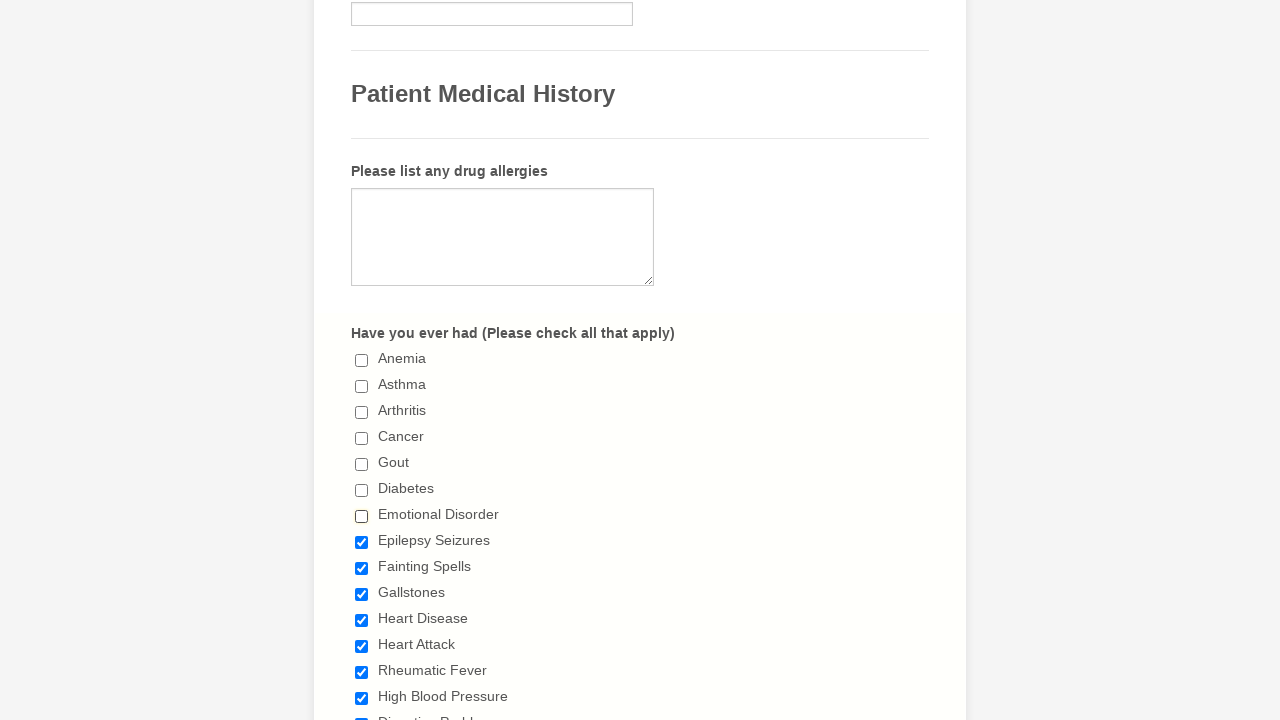

Deselected checkbox 8 of 29 at (362, 542) on input[type='checkbox'] >> nth=7
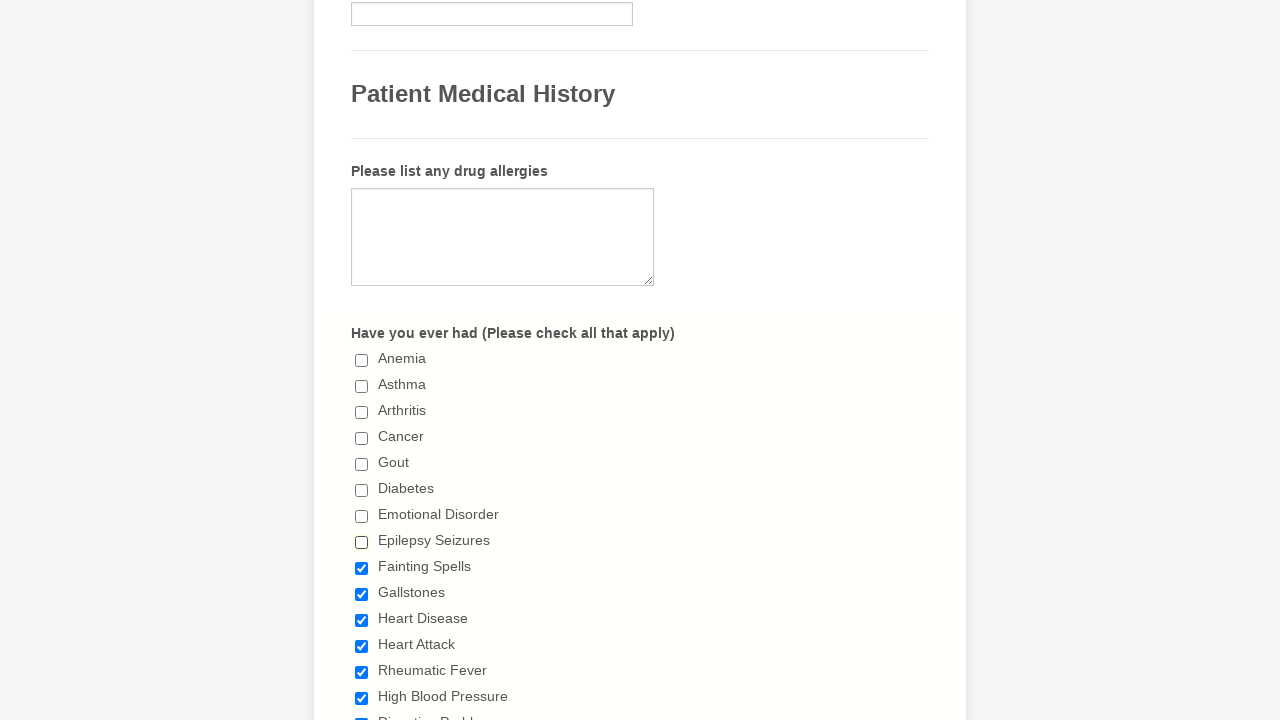

Deselected checkbox 9 of 29 at (362, 568) on input[type='checkbox'] >> nth=8
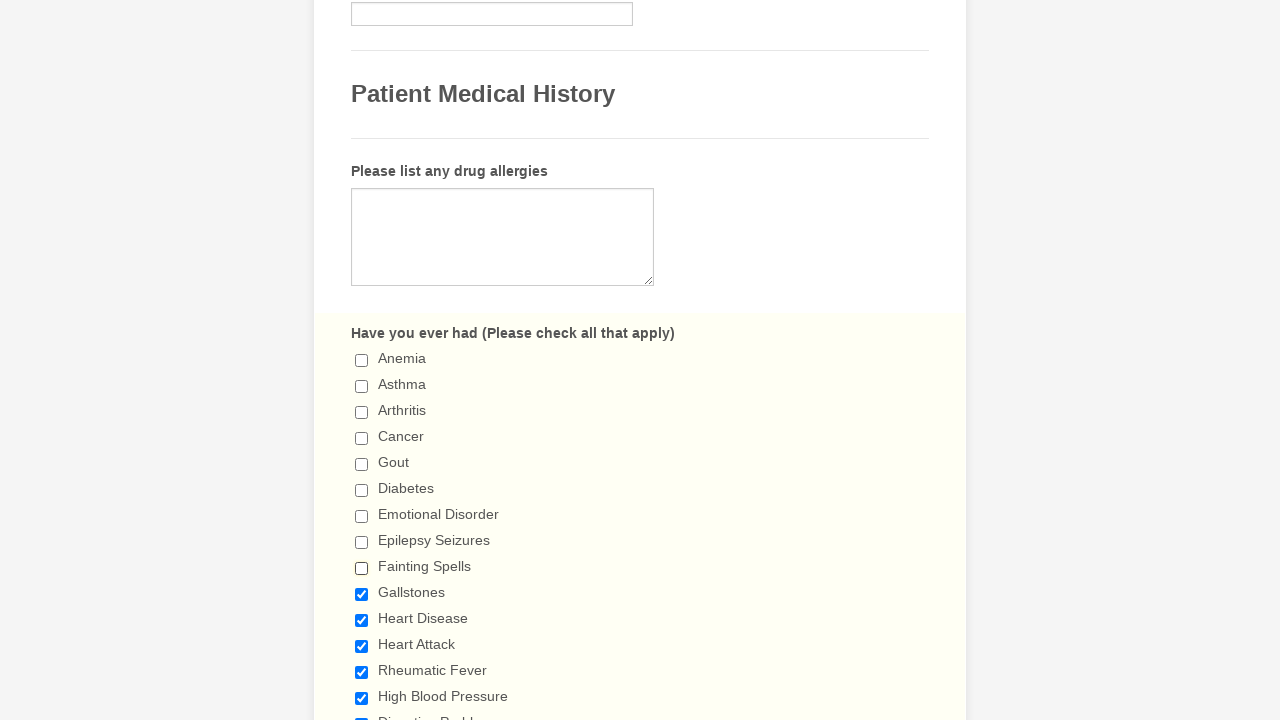

Deselected checkbox 10 of 29 at (362, 594) on input[type='checkbox'] >> nth=9
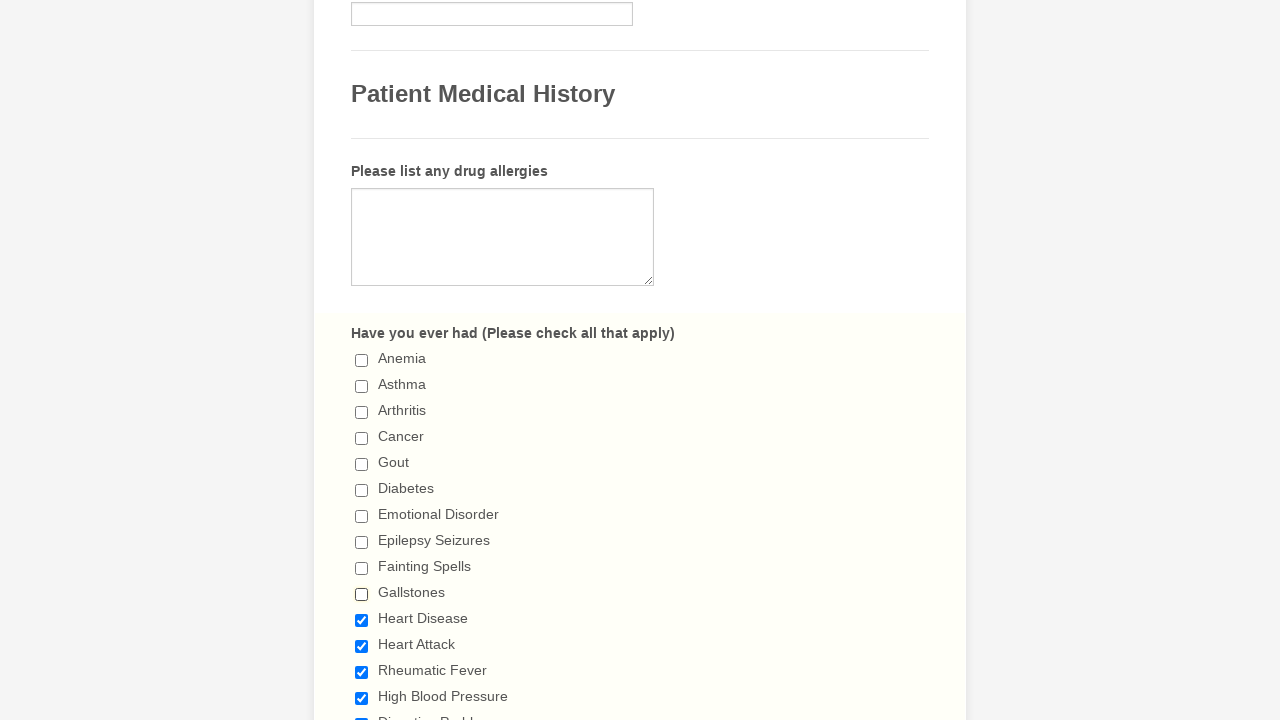

Deselected checkbox 11 of 29 at (362, 620) on input[type='checkbox'] >> nth=10
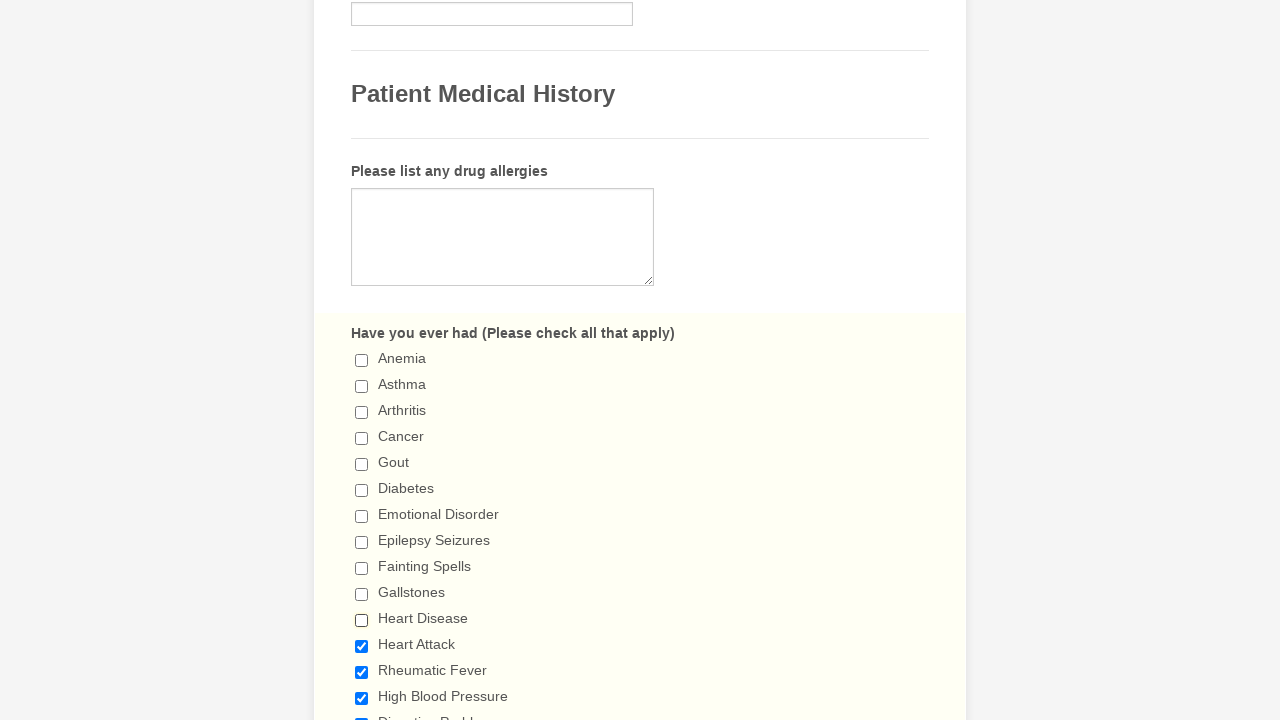

Deselected checkbox 12 of 29 at (362, 646) on input[type='checkbox'] >> nth=11
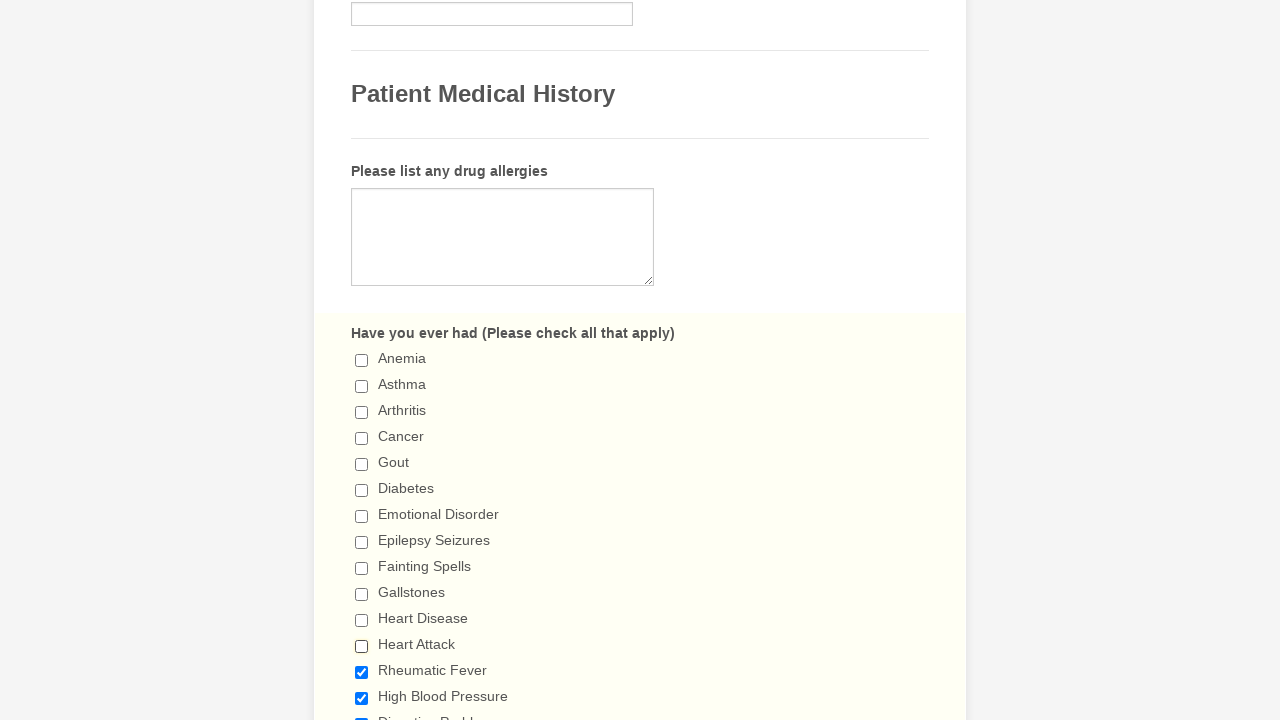

Deselected checkbox 13 of 29 at (362, 672) on input[type='checkbox'] >> nth=12
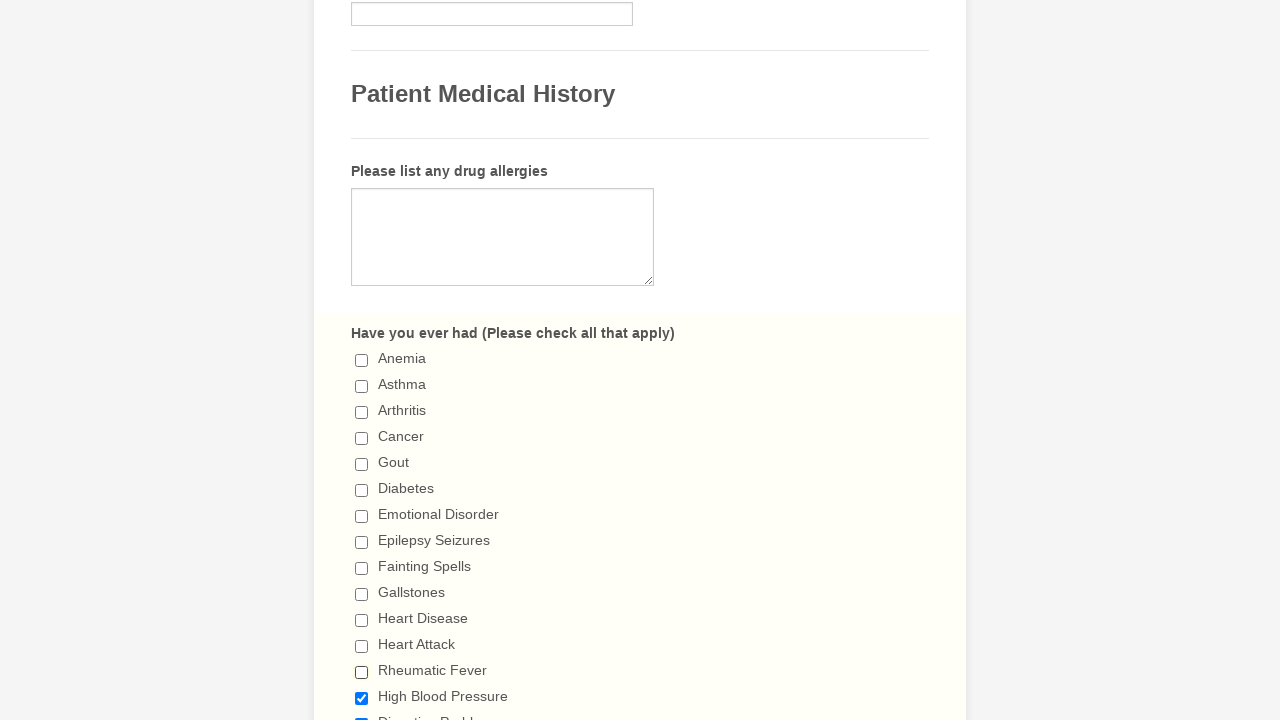

Deselected checkbox 14 of 29 at (362, 698) on input[type='checkbox'] >> nth=13
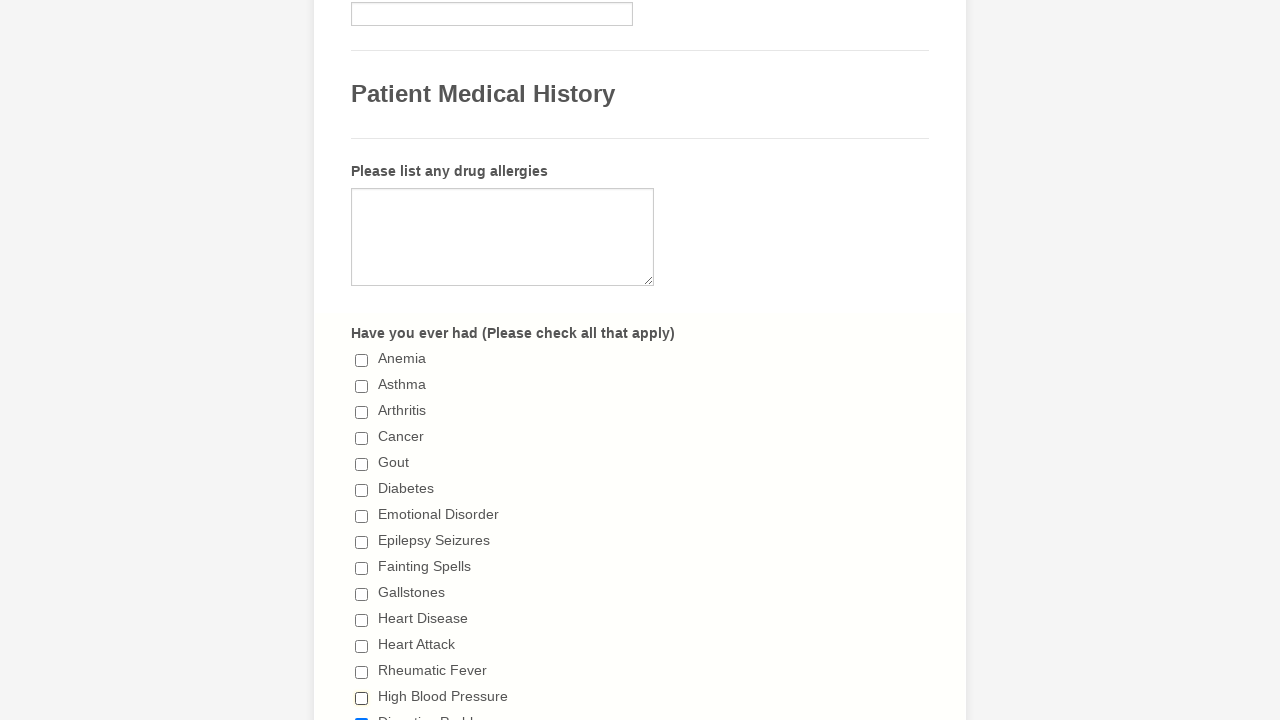

Deselected checkbox 15 of 29 at (362, 714) on input[type='checkbox'] >> nth=14
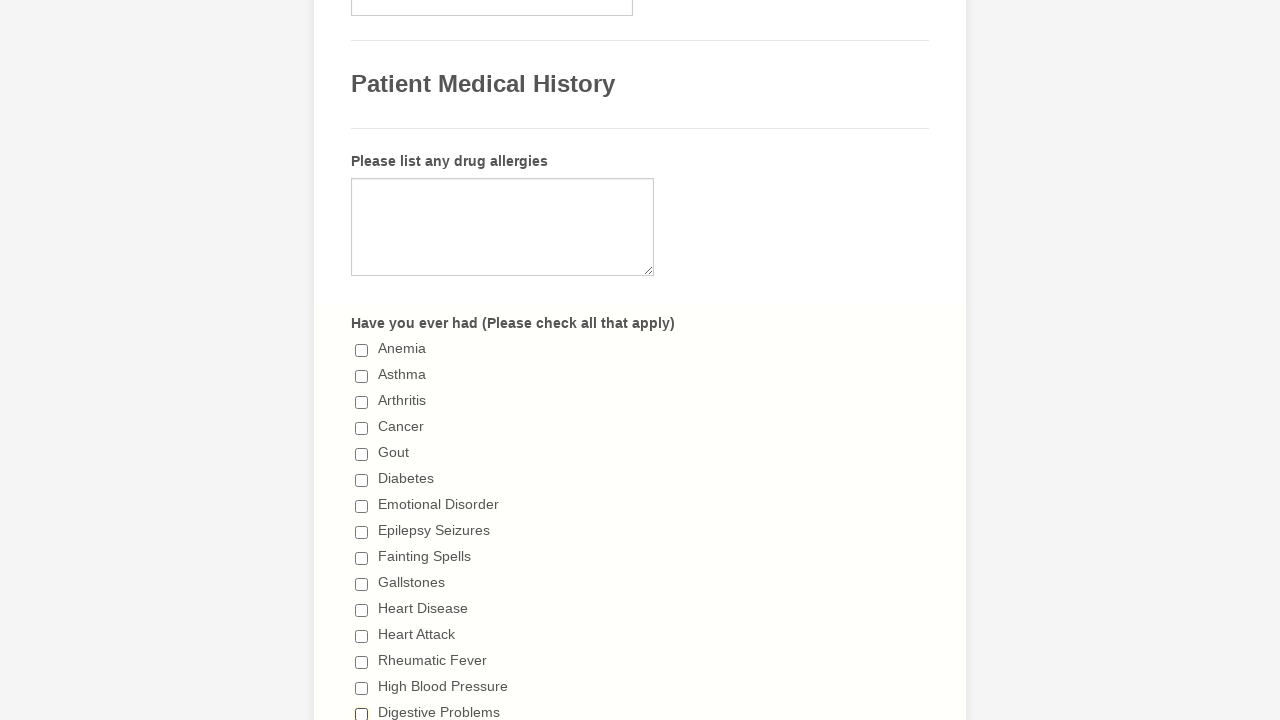

Deselected checkbox 16 of 29 at (362, 360) on input[type='checkbox'] >> nth=15
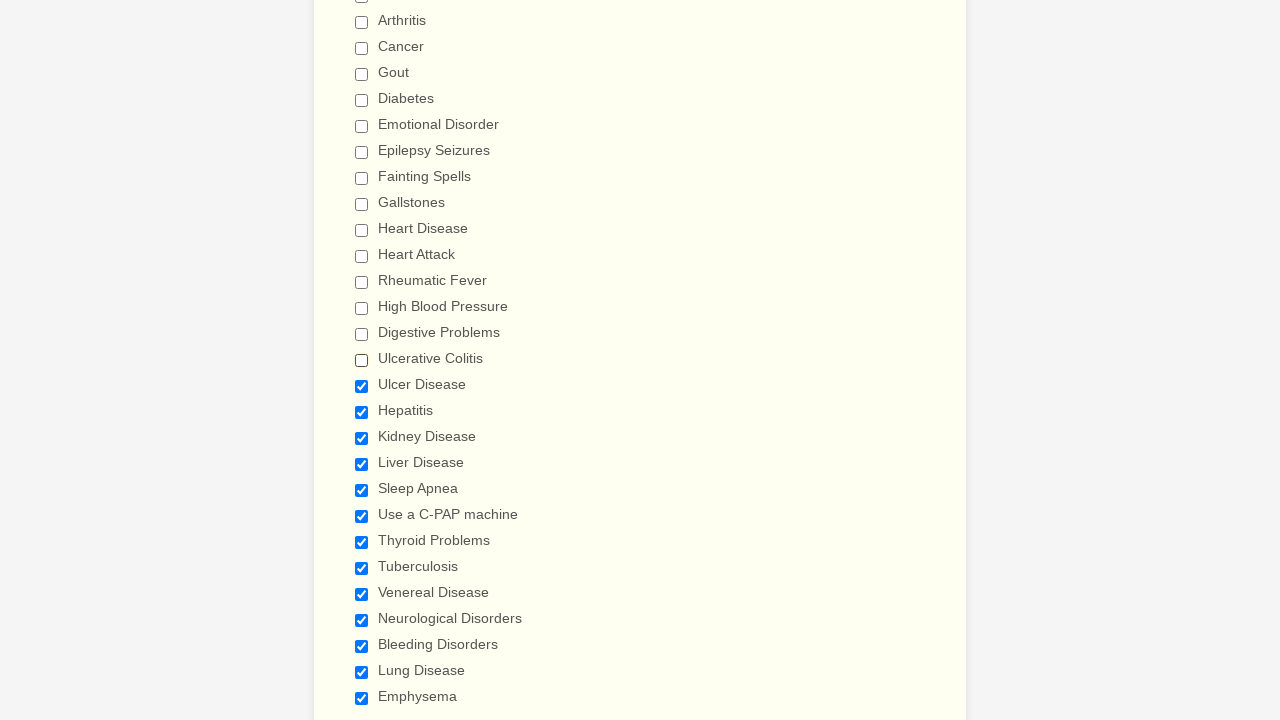

Deselected checkbox 17 of 29 at (362, 386) on input[type='checkbox'] >> nth=16
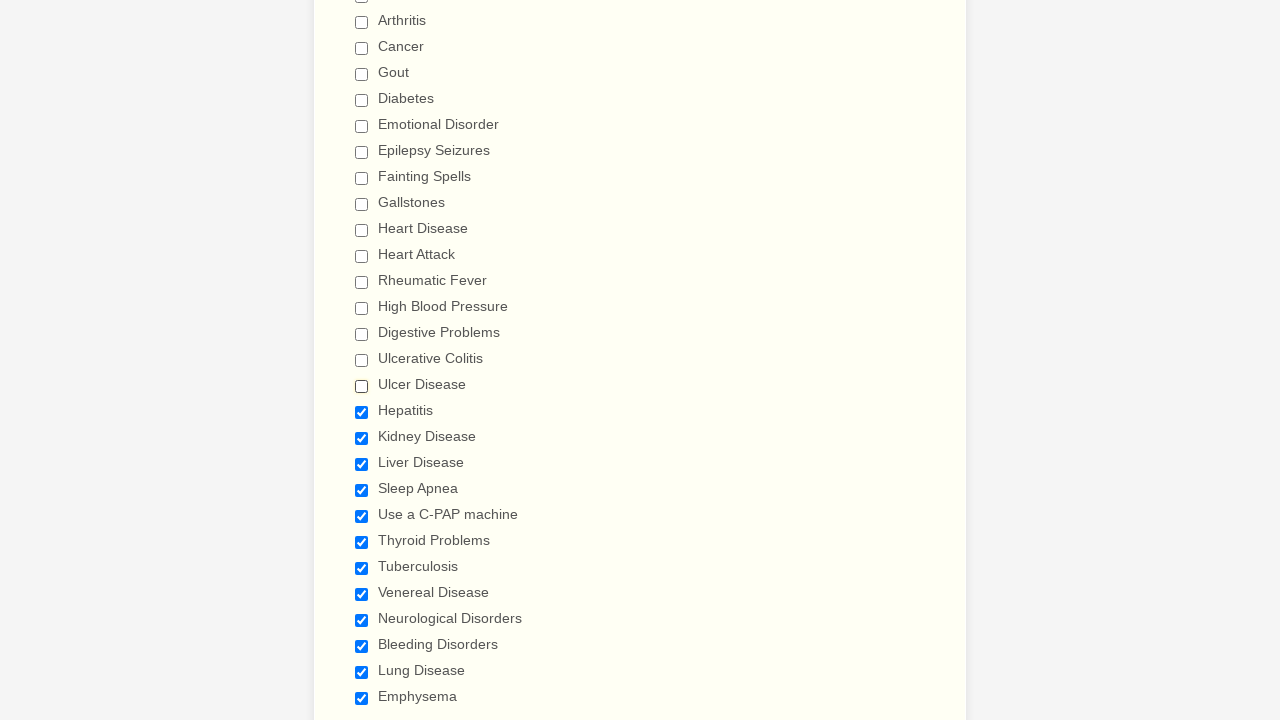

Deselected checkbox 18 of 29 at (362, 412) on input[type='checkbox'] >> nth=17
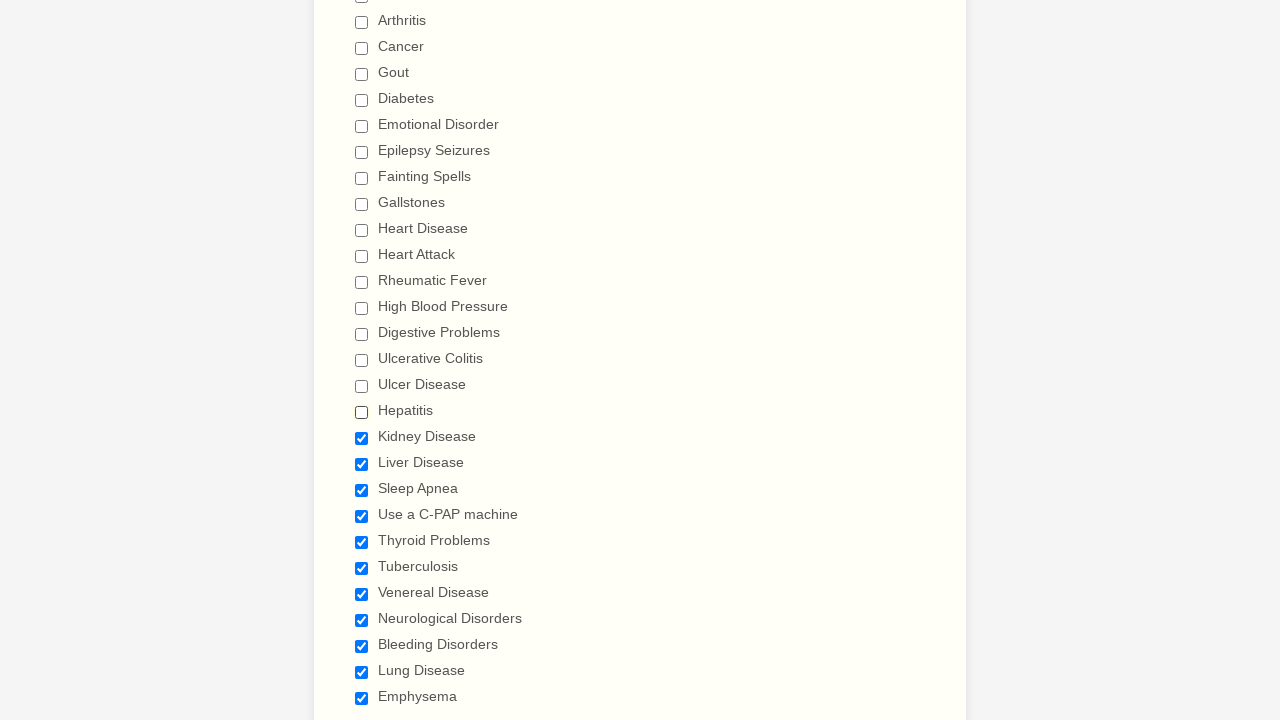

Deselected checkbox 19 of 29 at (362, 438) on input[type='checkbox'] >> nth=18
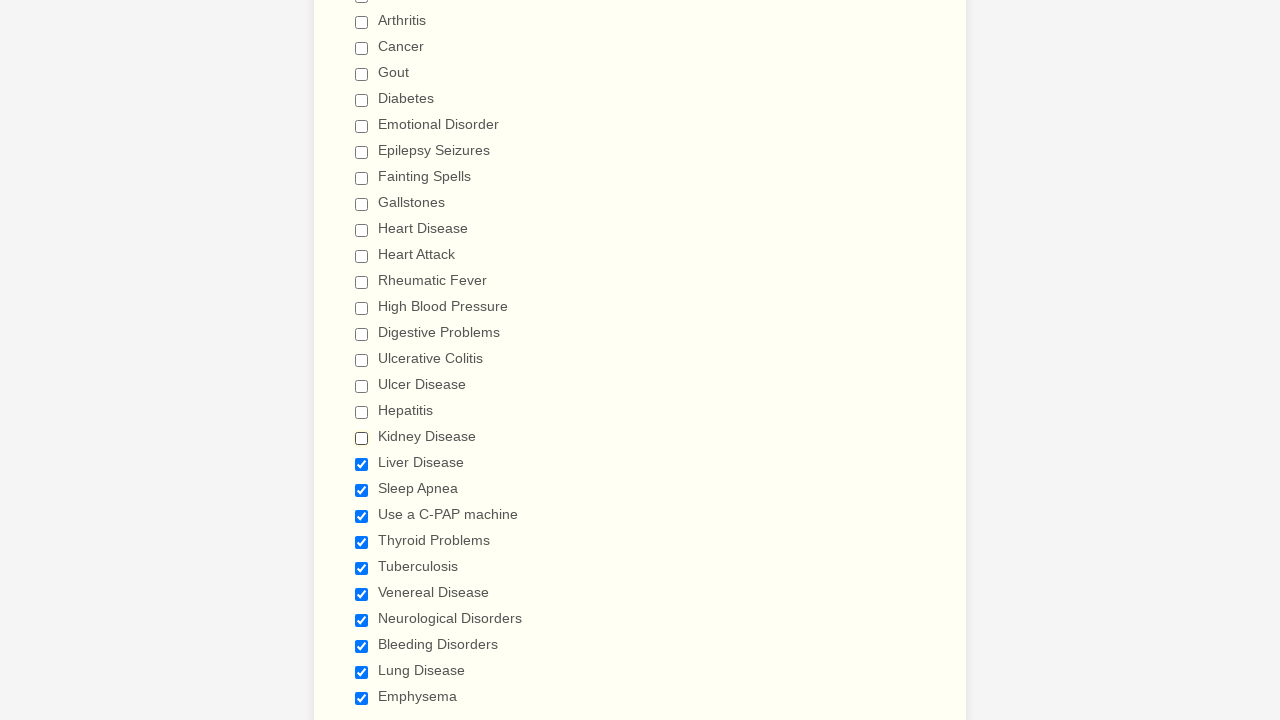

Deselected checkbox 20 of 29 at (362, 464) on input[type='checkbox'] >> nth=19
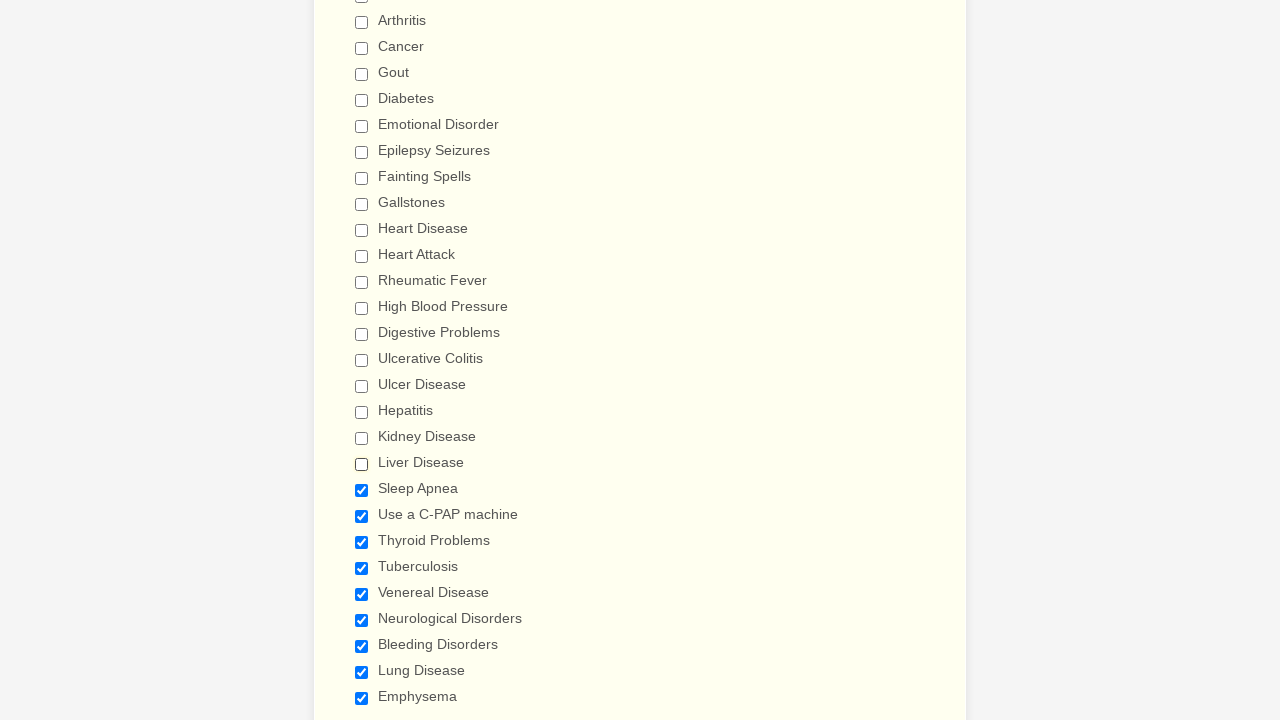

Deselected checkbox 21 of 29 at (362, 490) on input[type='checkbox'] >> nth=20
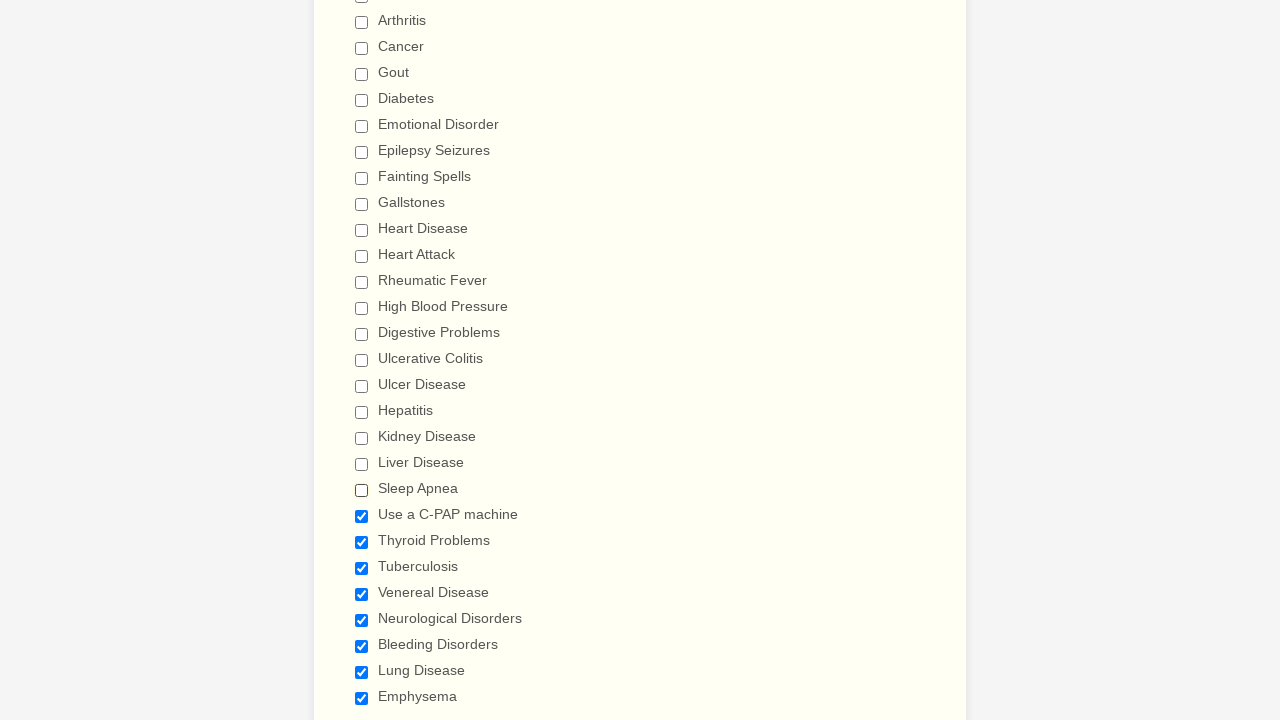

Deselected checkbox 22 of 29 at (362, 516) on input[type='checkbox'] >> nth=21
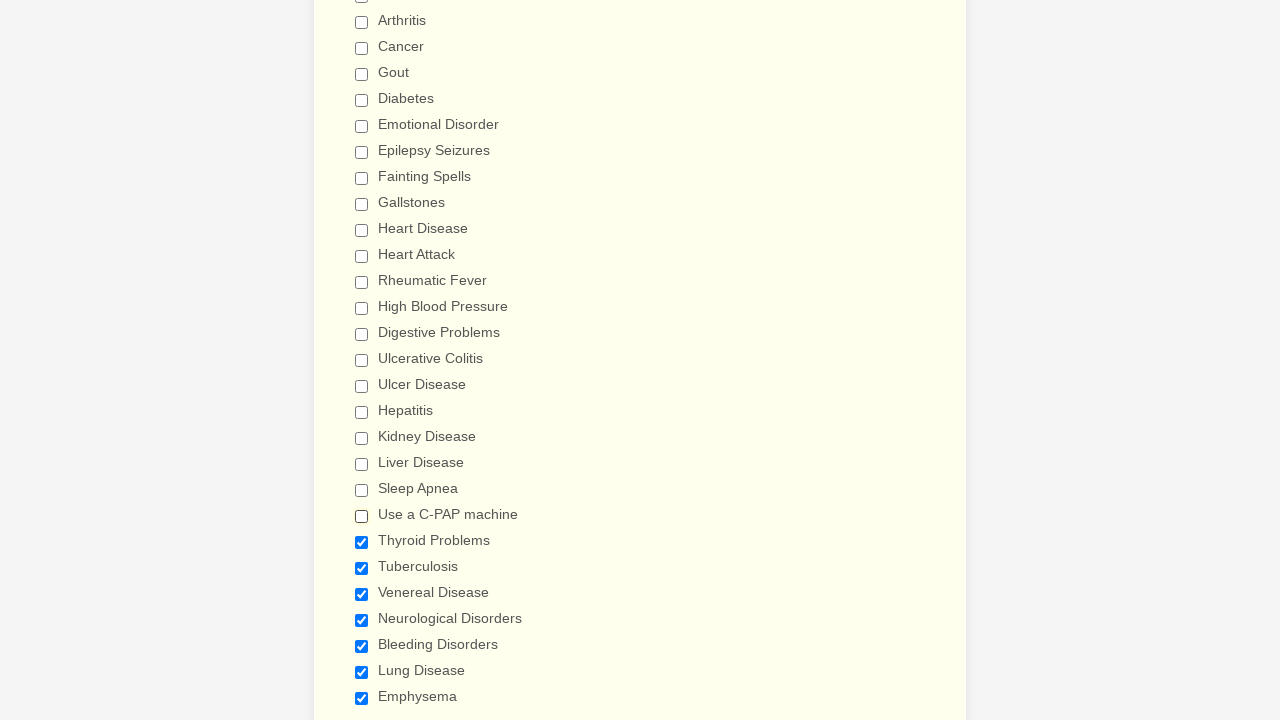

Deselected checkbox 23 of 29 at (362, 542) on input[type='checkbox'] >> nth=22
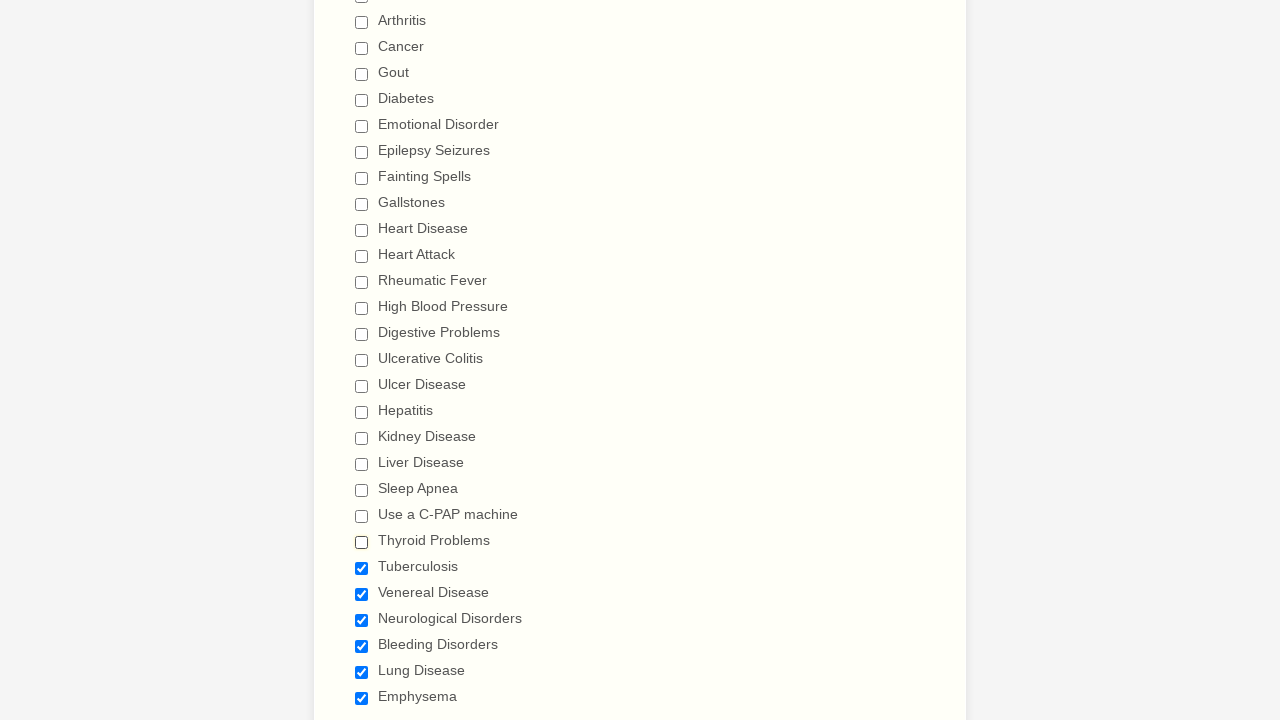

Deselected checkbox 24 of 29 at (362, 568) on input[type='checkbox'] >> nth=23
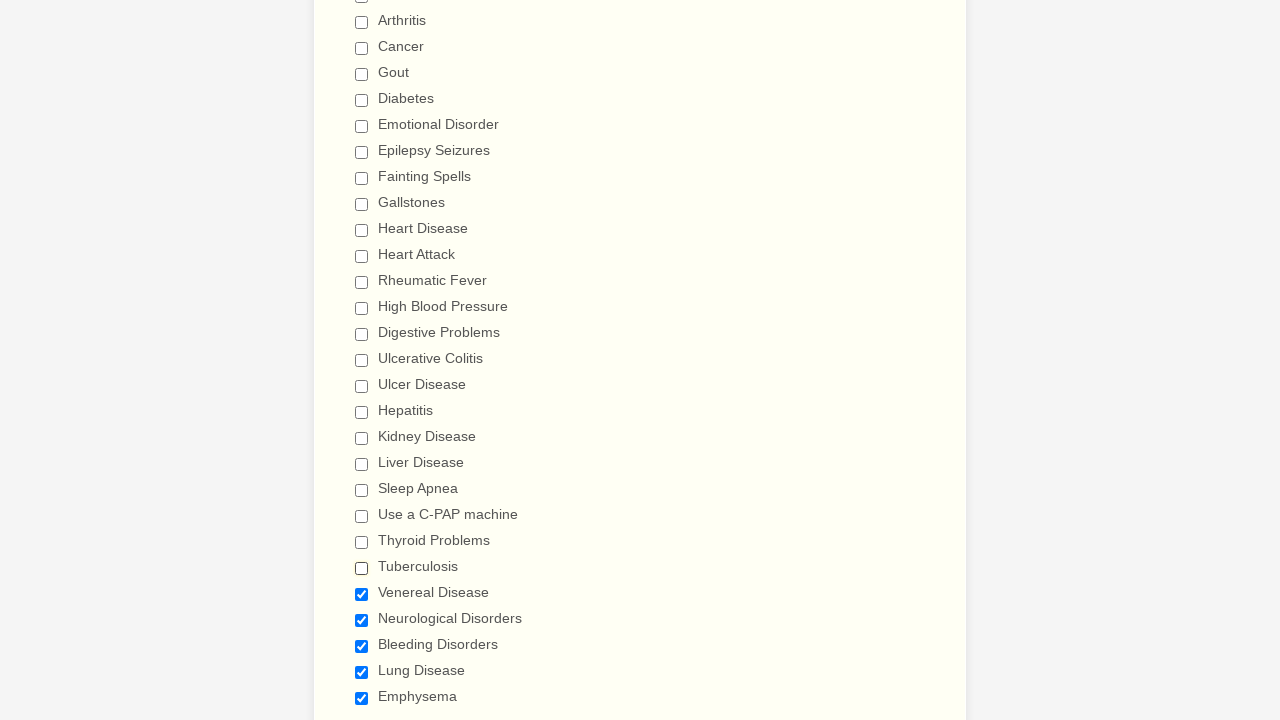

Deselected checkbox 25 of 29 at (362, 594) on input[type='checkbox'] >> nth=24
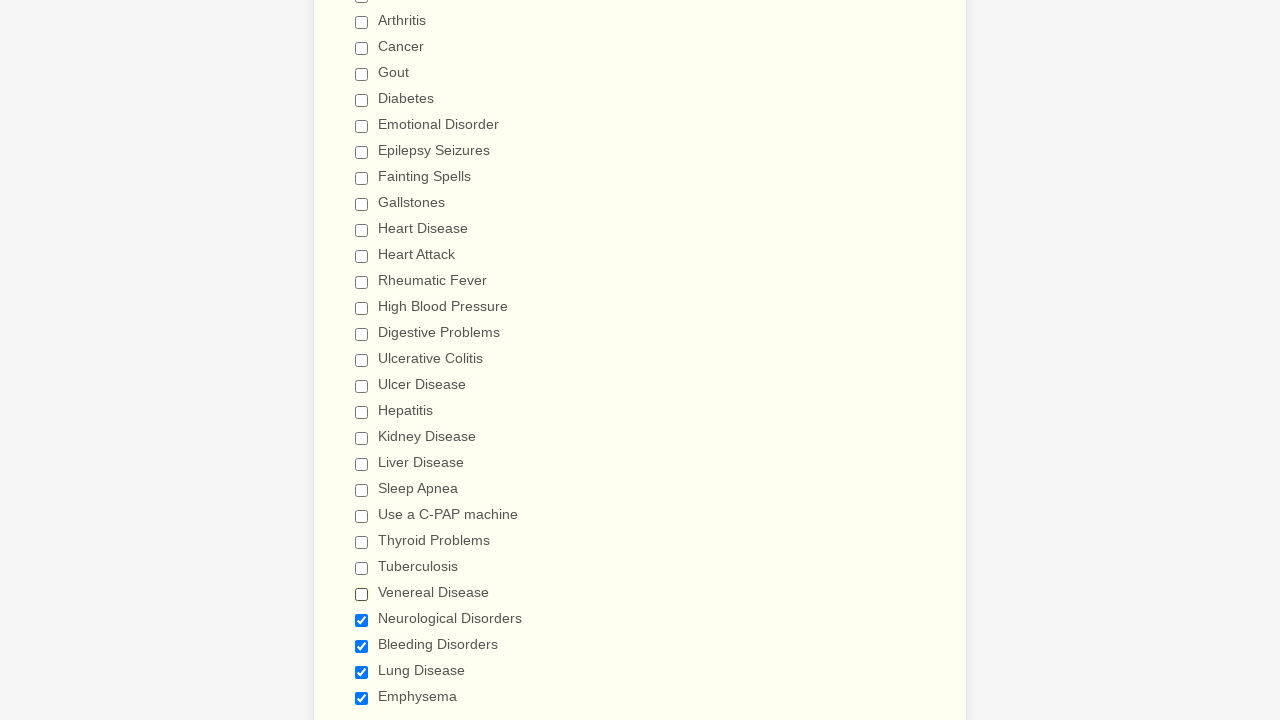

Deselected checkbox 26 of 29 at (362, 620) on input[type='checkbox'] >> nth=25
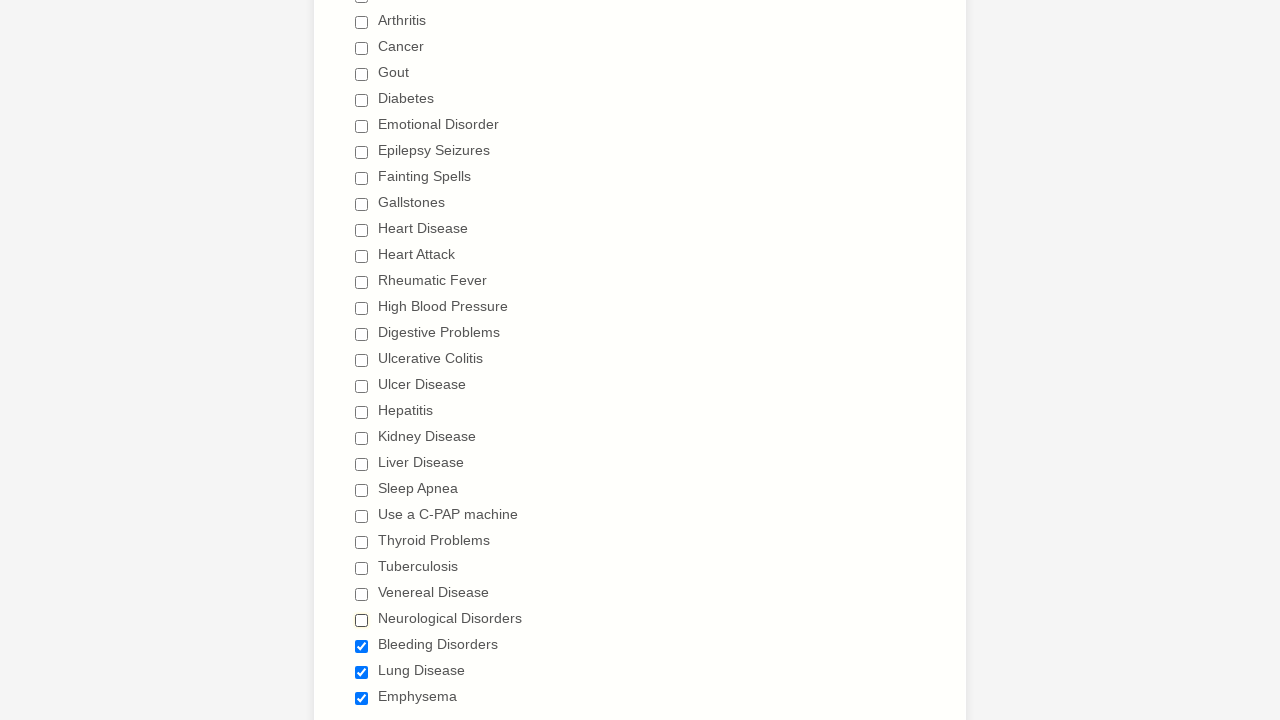

Deselected checkbox 27 of 29 at (362, 646) on input[type='checkbox'] >> nth=26
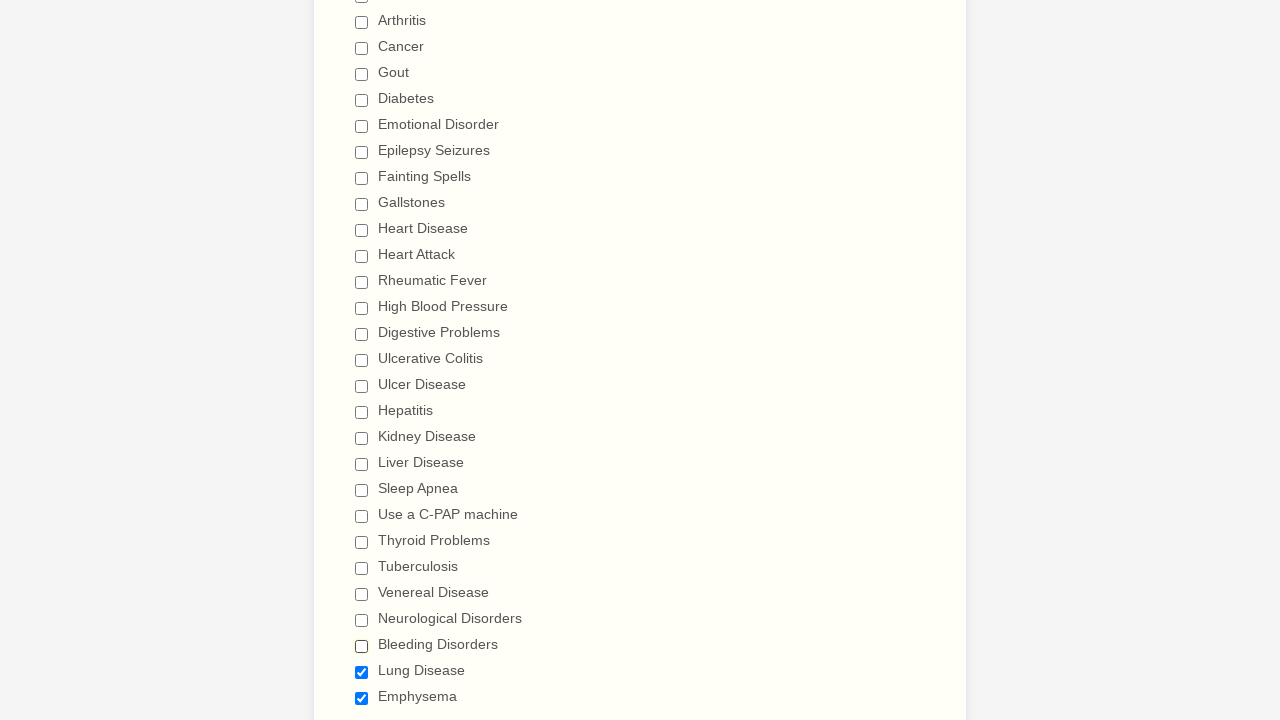

Deselected checkbox 28 of 29 at (362, 672) on input[type='checkbox'] >> nth=27
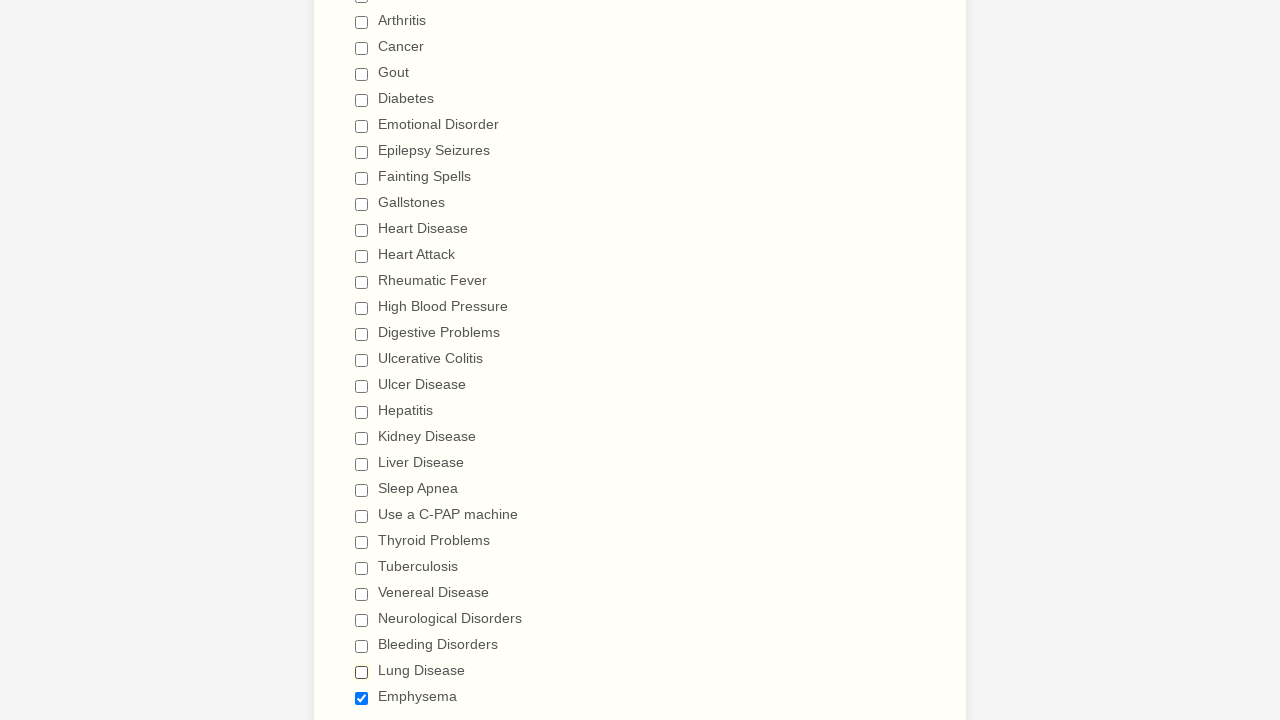

Deselected checkbox 29 of 29 at (362, 698) on input[type='checkbox'] >> nth=28
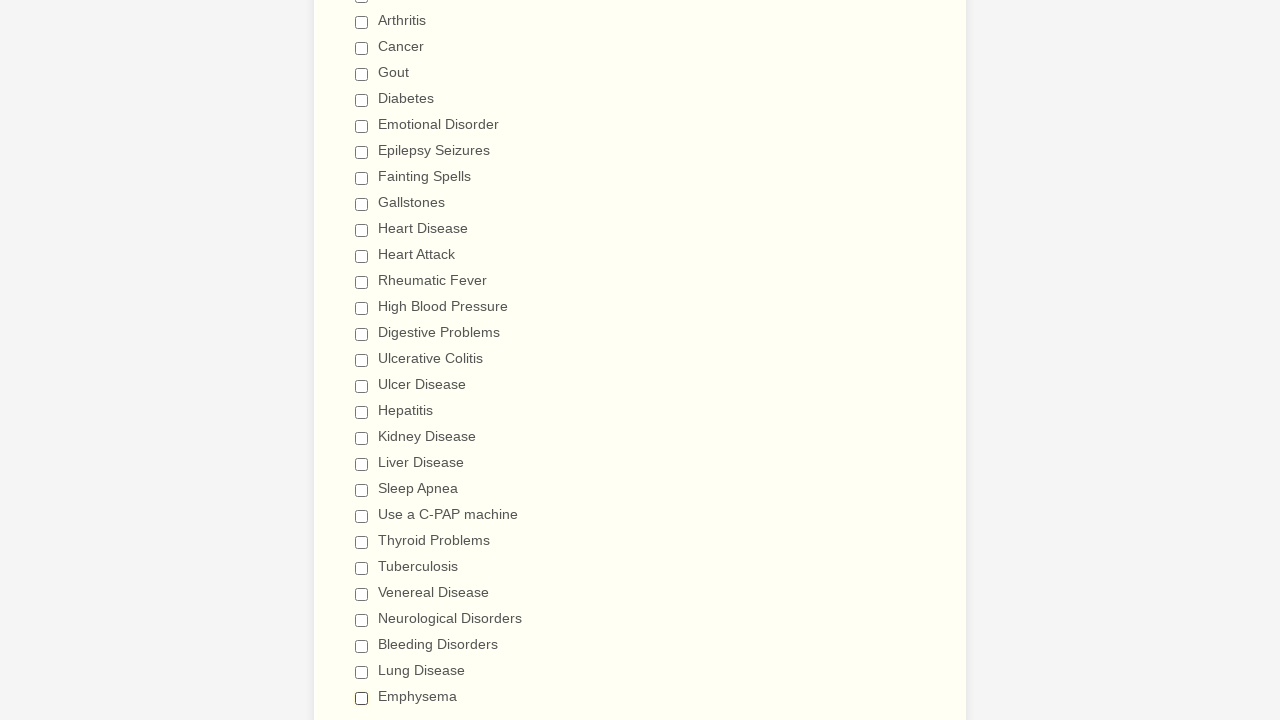

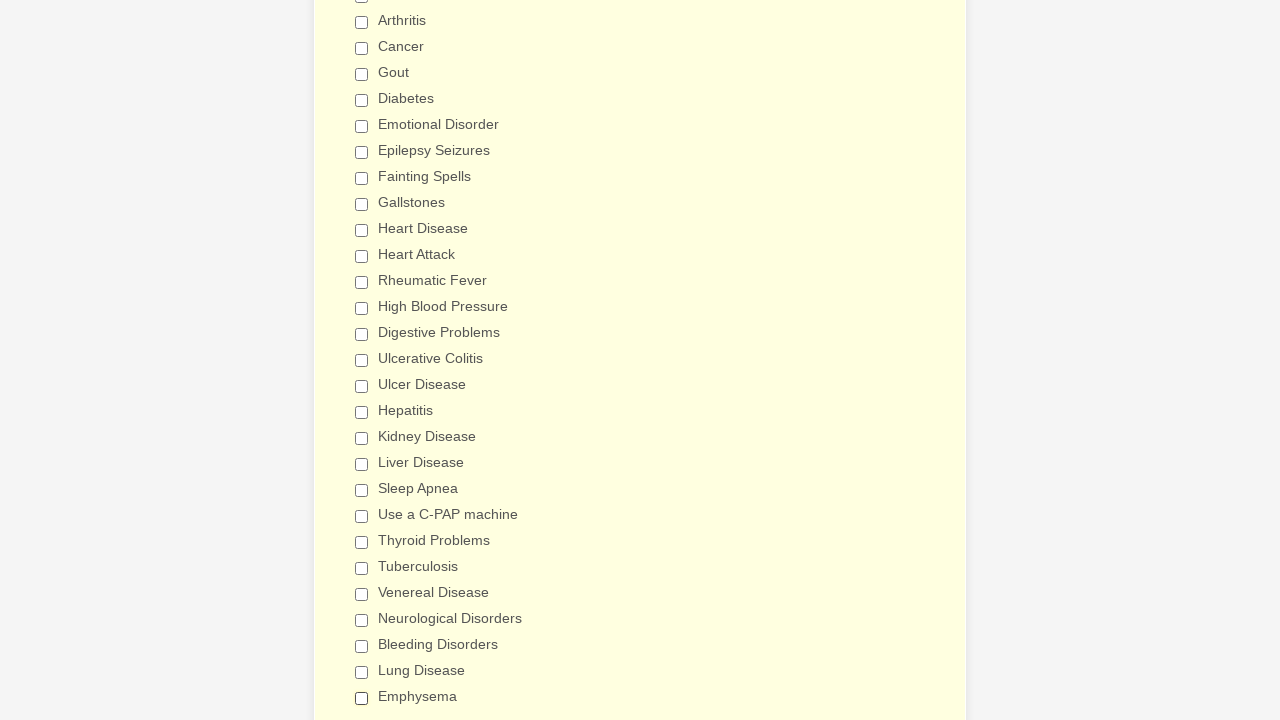